Tests range sliders by pressing the right arrow key 5 times on each of 8 different range slider inputs to increment their values.

Starting URL: https://www.lambdatest.com/selenium-playground/drag-drop-range-sliders-demo

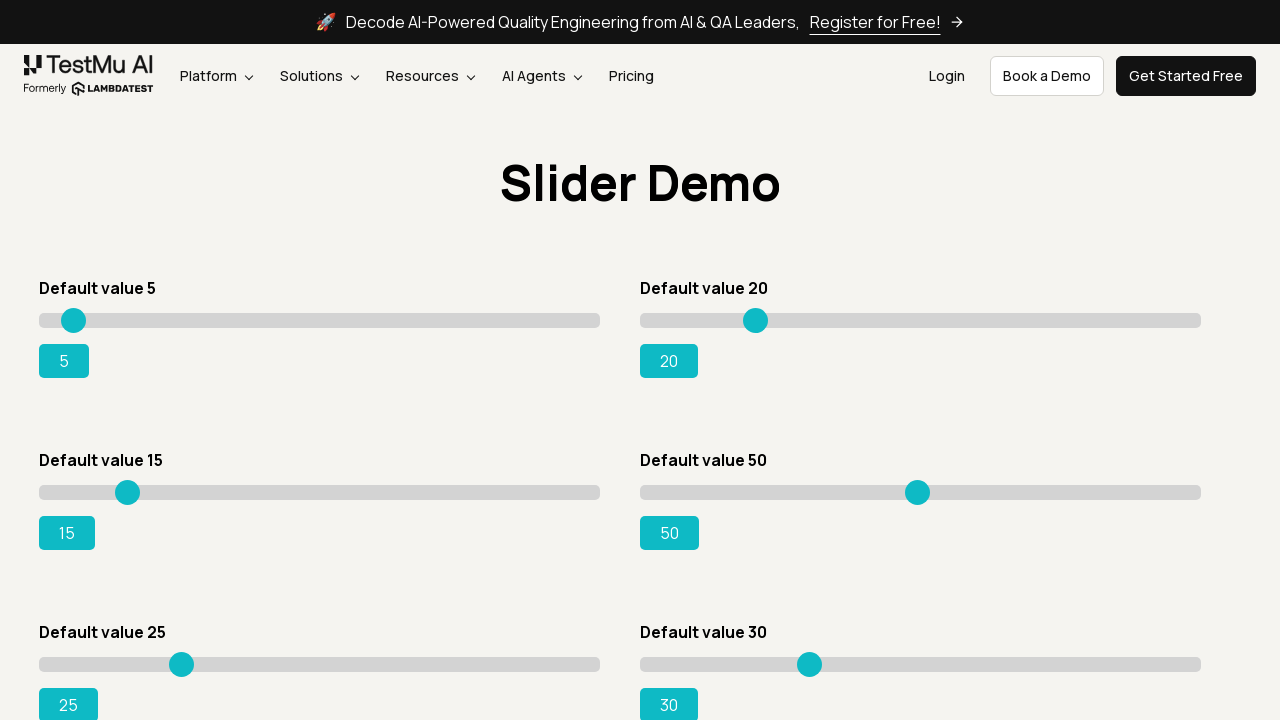

Navigated to range sliders demo page
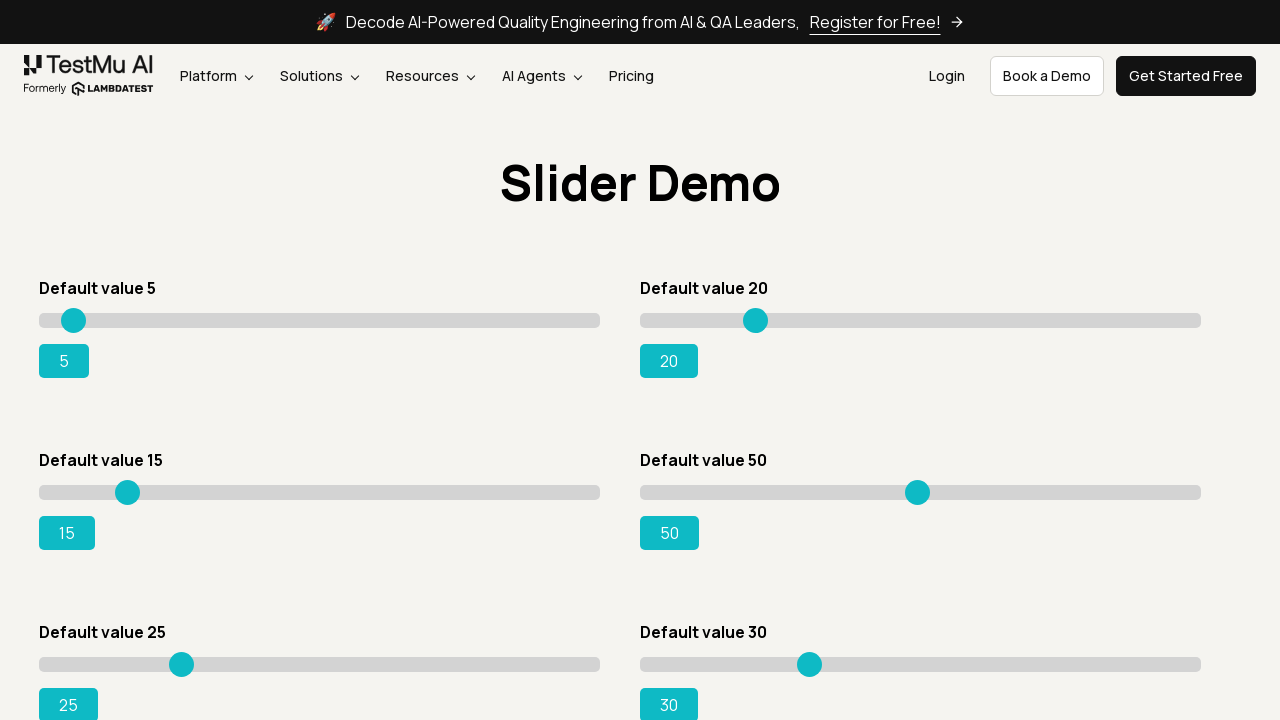

Located all 8 range slider inputs
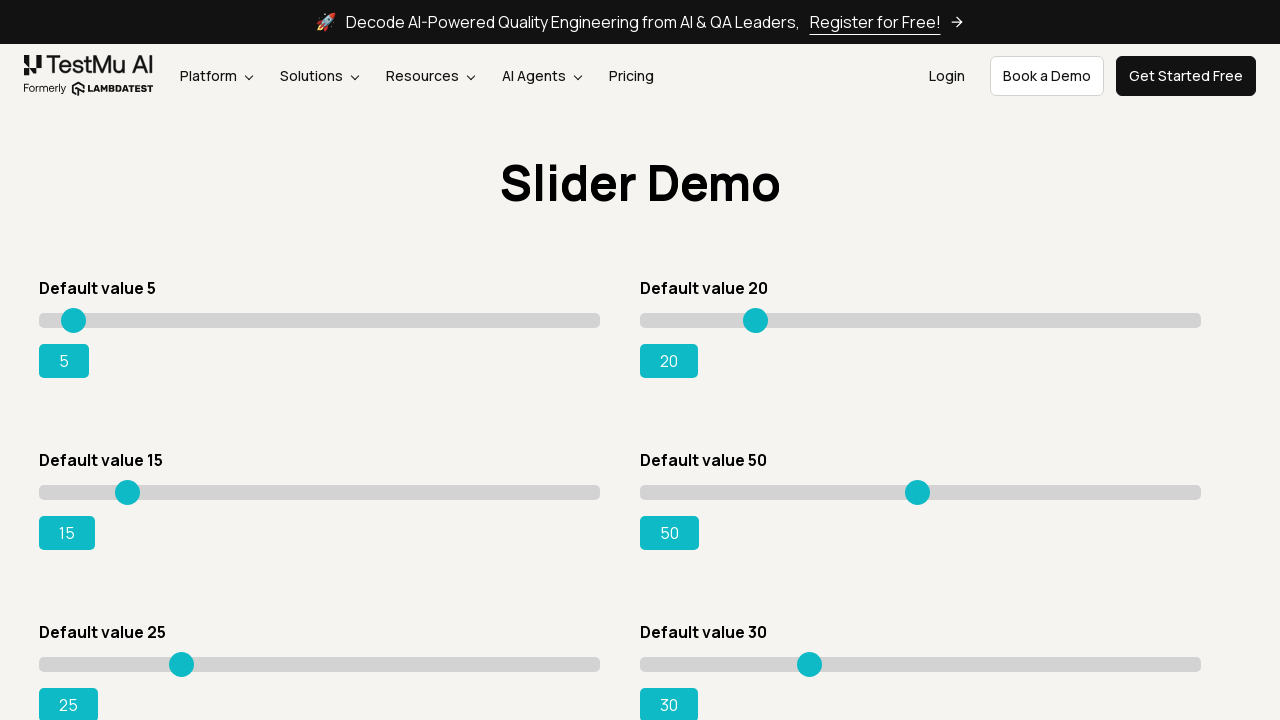

Selected slider 1 of 8
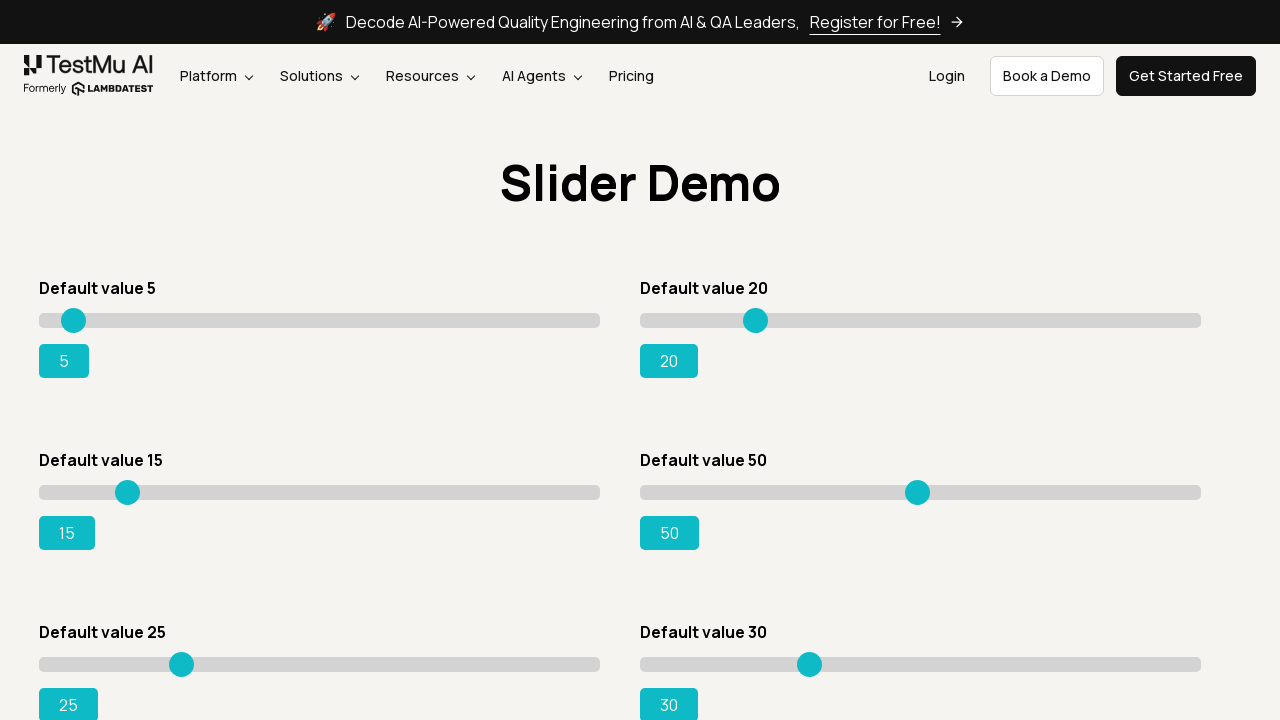

Pressed right arrow key 1 of 5 times on slider 1 on xpath=//input[@type='range'] >> nth=0
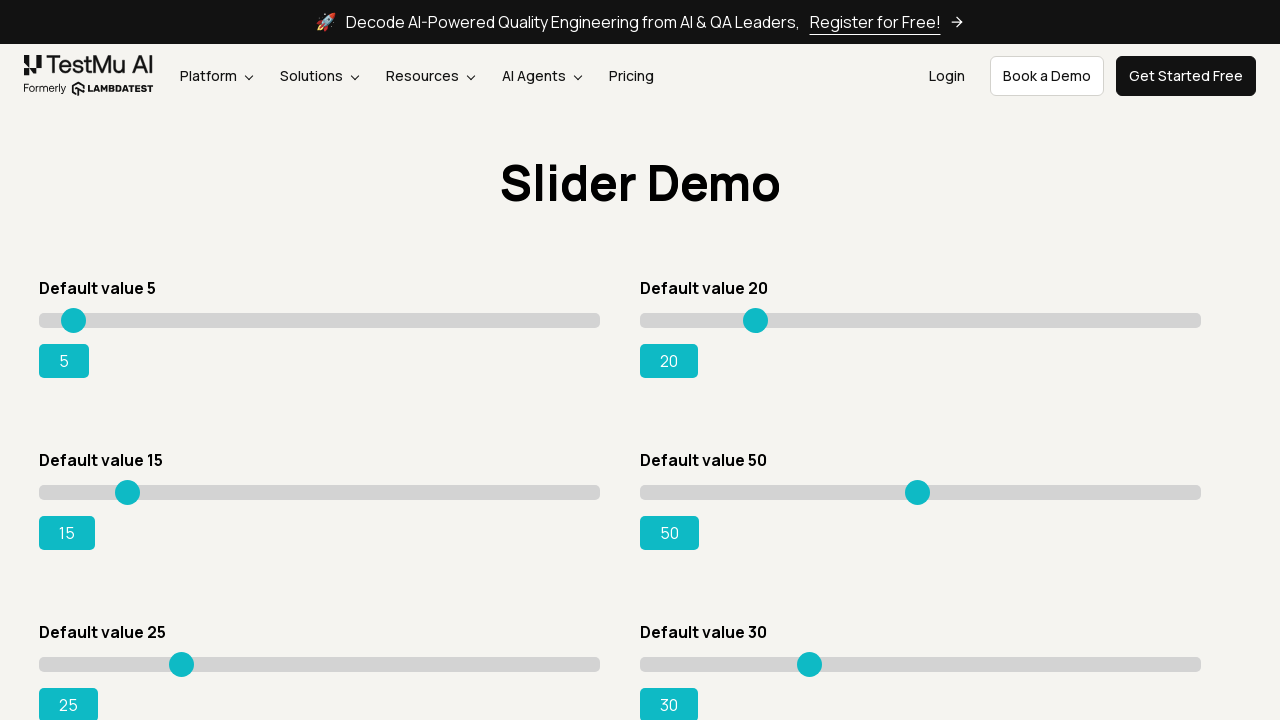

Pressed right arrow key 2 of 5 times on slider 1 on xpath=//input[@type='range'] >> nth=0
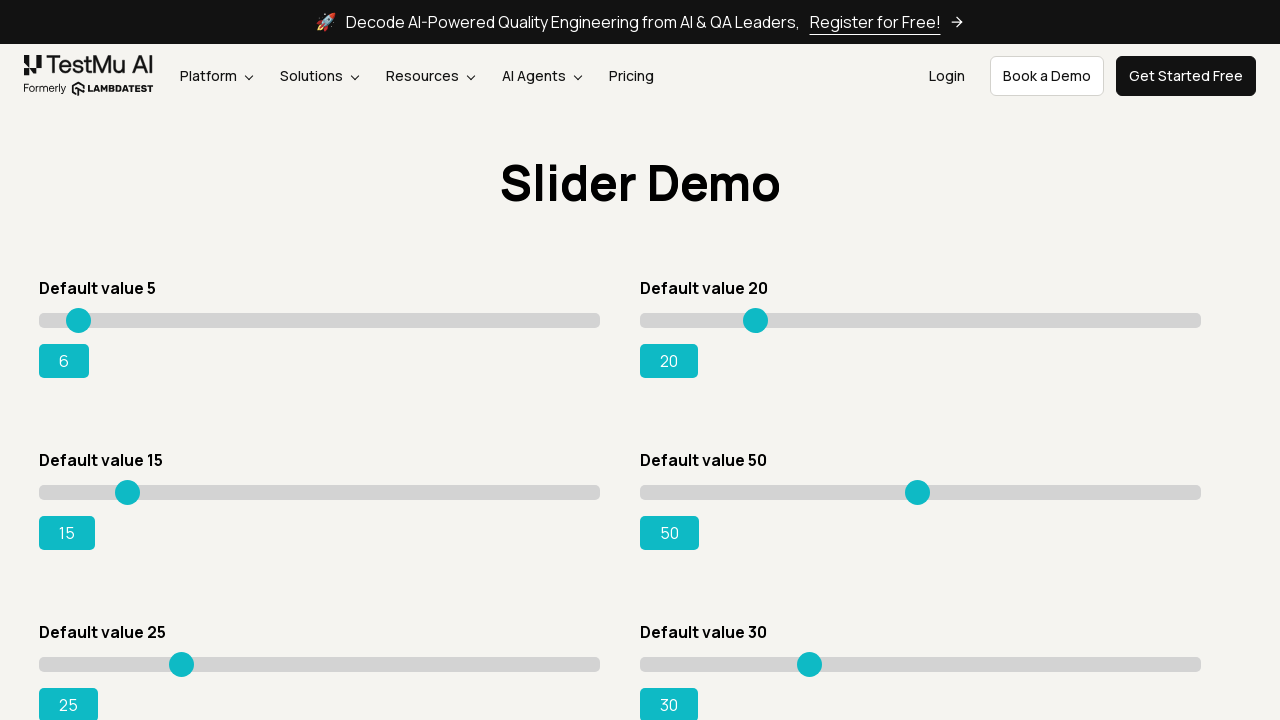

Pressed right arrow key 3 of 5 times on slider 1 on xpath=//input[@type='range'] >> nth=0
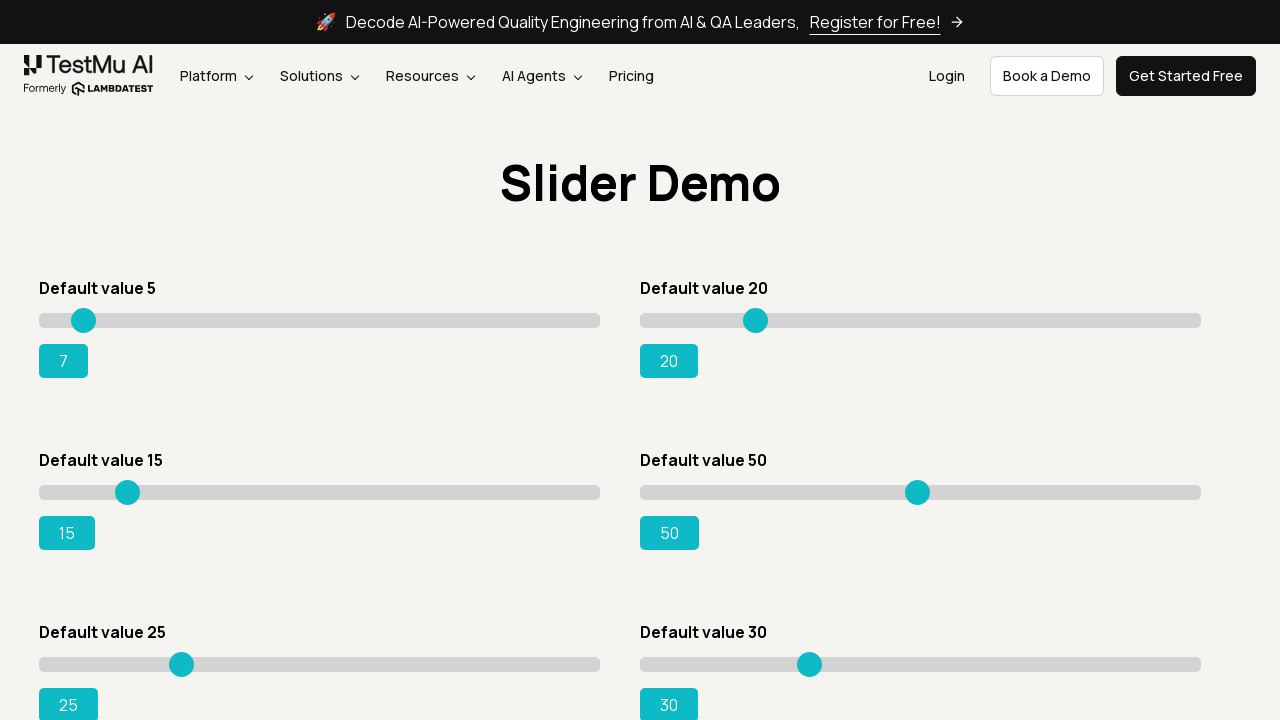

Pressed right arrow key 4 of 5 times on slider 1 on xpath=//input[@type='range'] >> nth=0
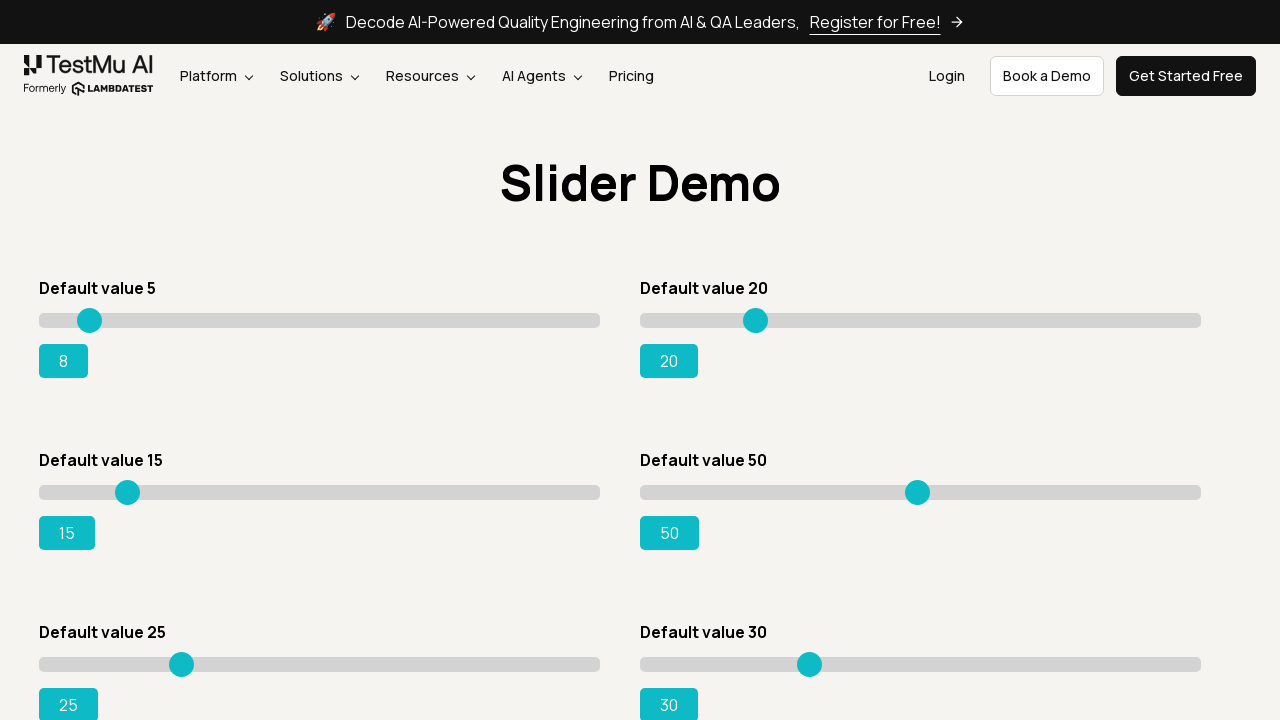

Pressed right arrow key 5 of 5 times on slider 1 on xpath=//input[@type='range'] >> nth=0
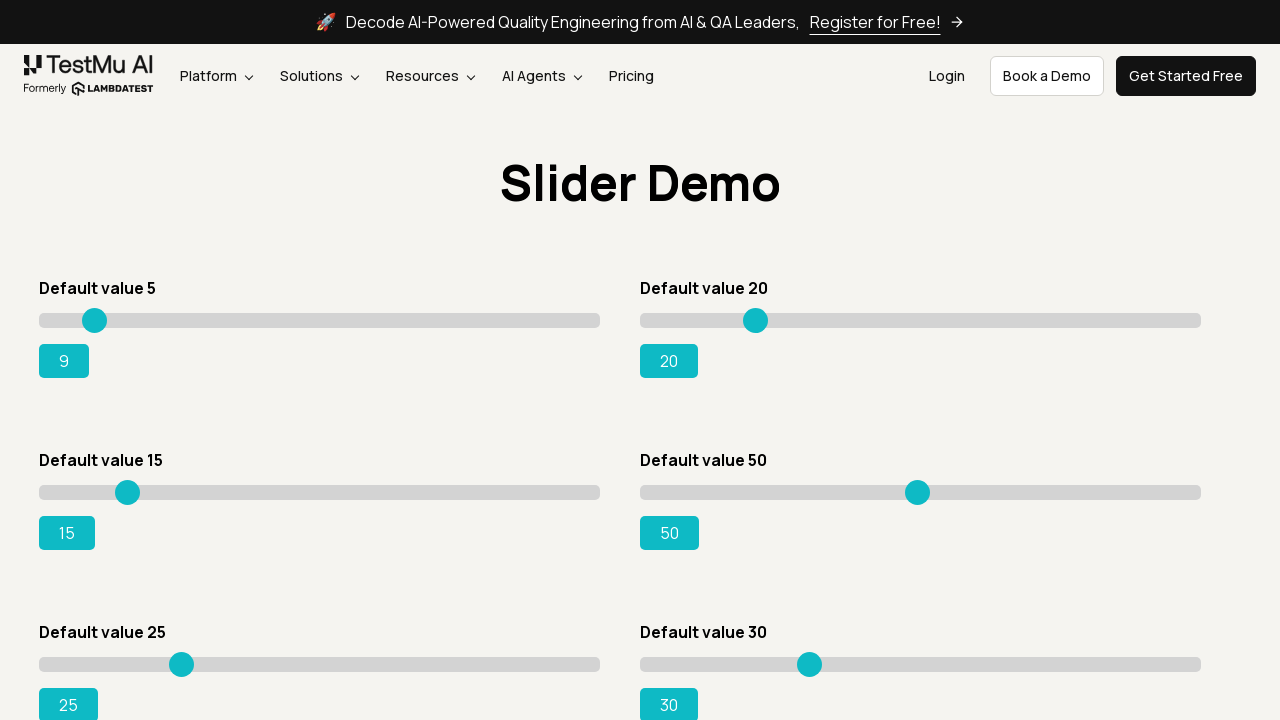

Selected slider 2 of 8
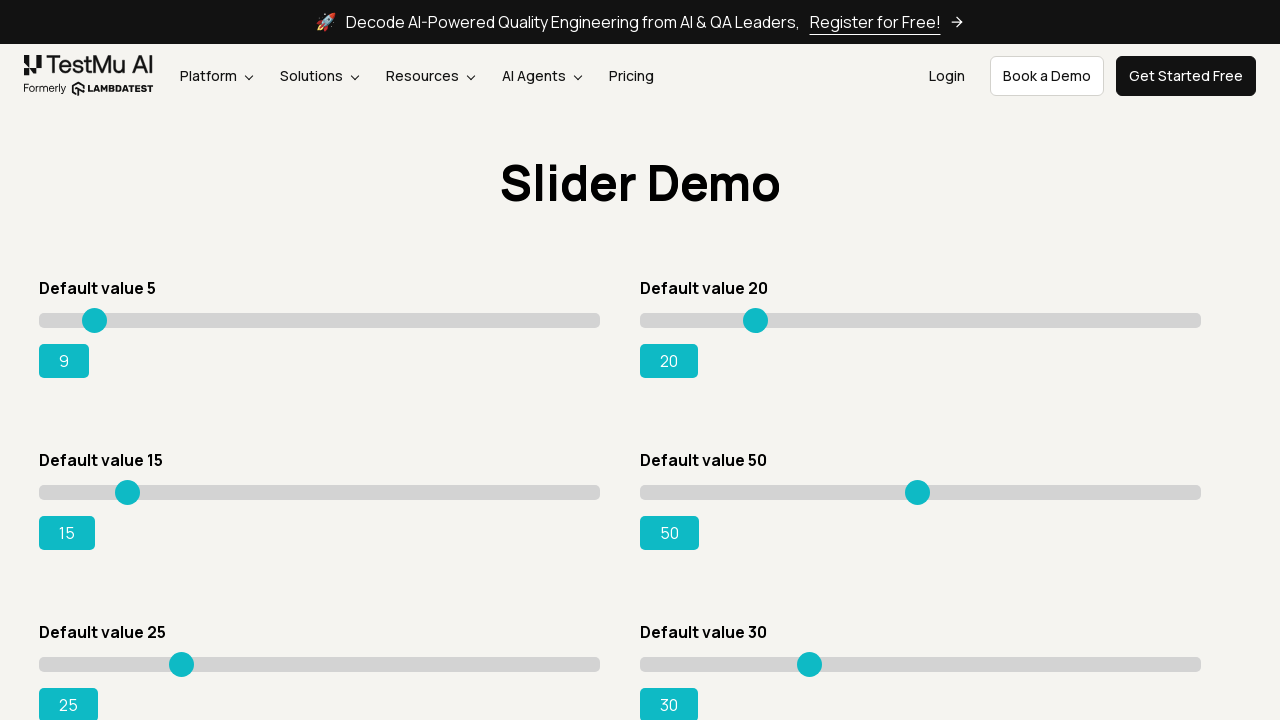

Pressed right arrow key 1 of 5 times on slider 2 on xpath=//input[@type='range'] >> nth=1
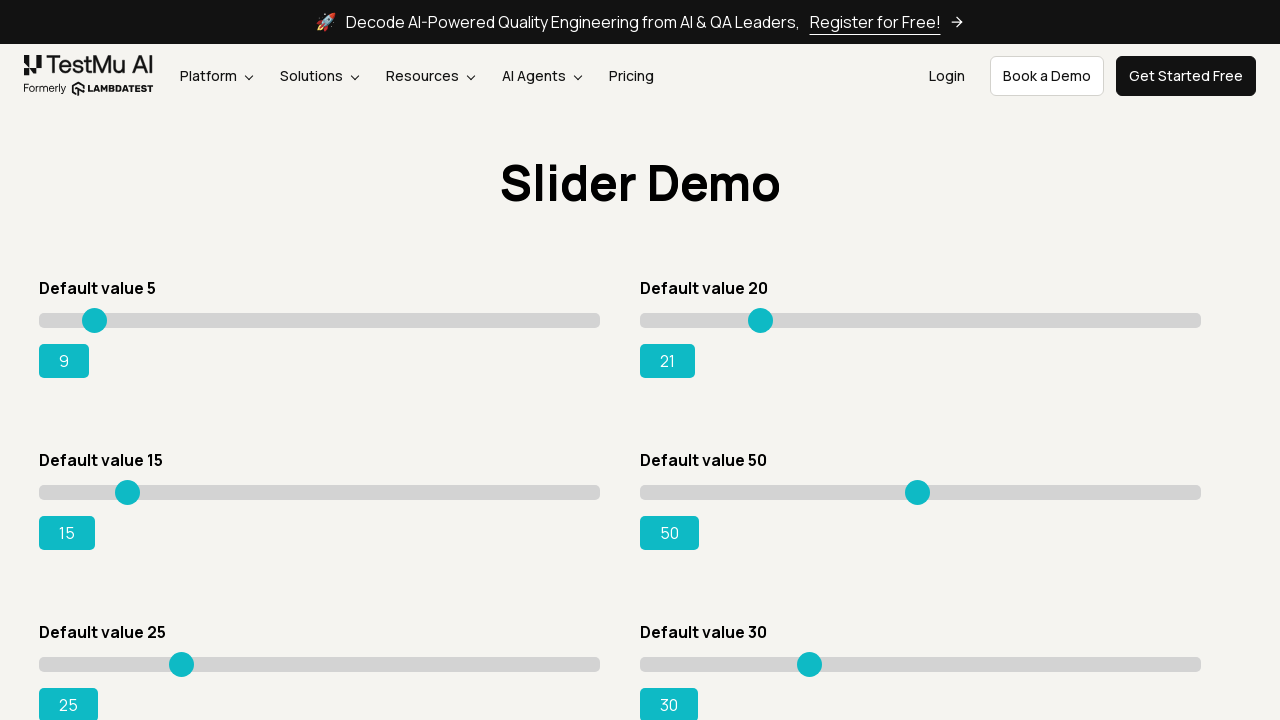

Pressed right arrow key 2 of 5 times on slider 2 on xpath=//input[@type='range'] >> nth=1
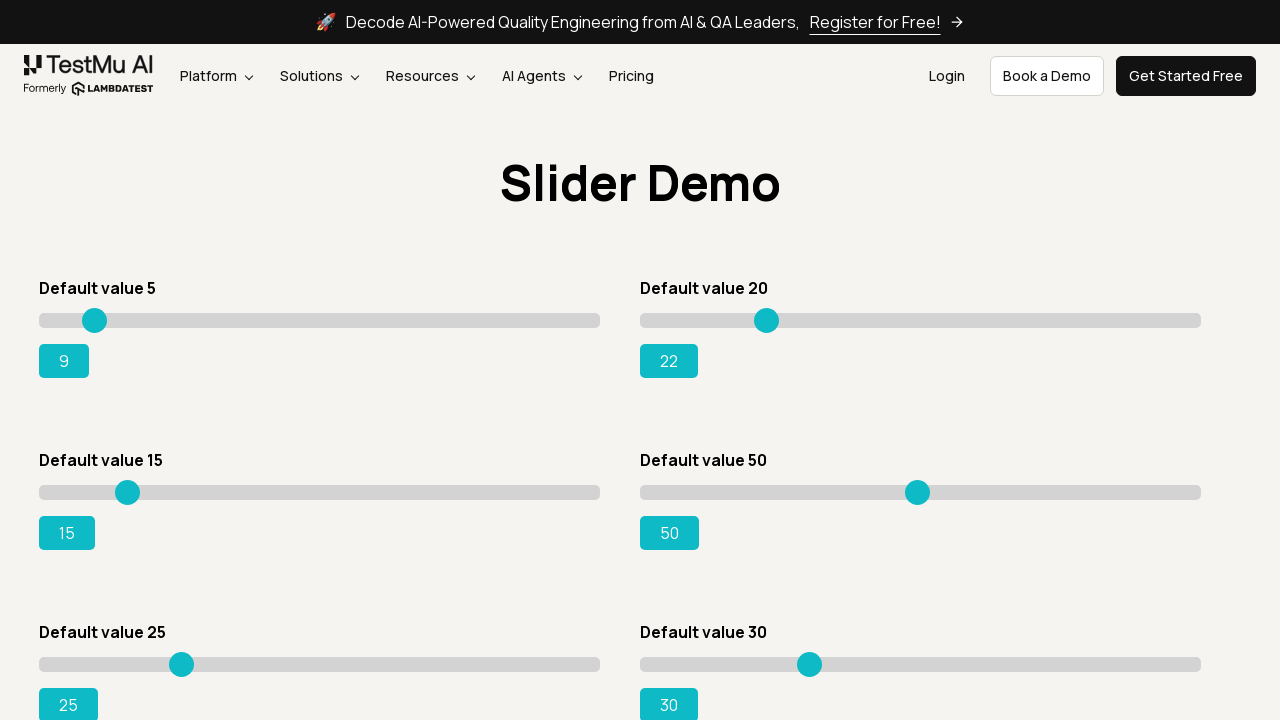

Pressed right arrow key 3 of 5 times on slider 2 on xpath=//input[@type='range'] >> nth=1
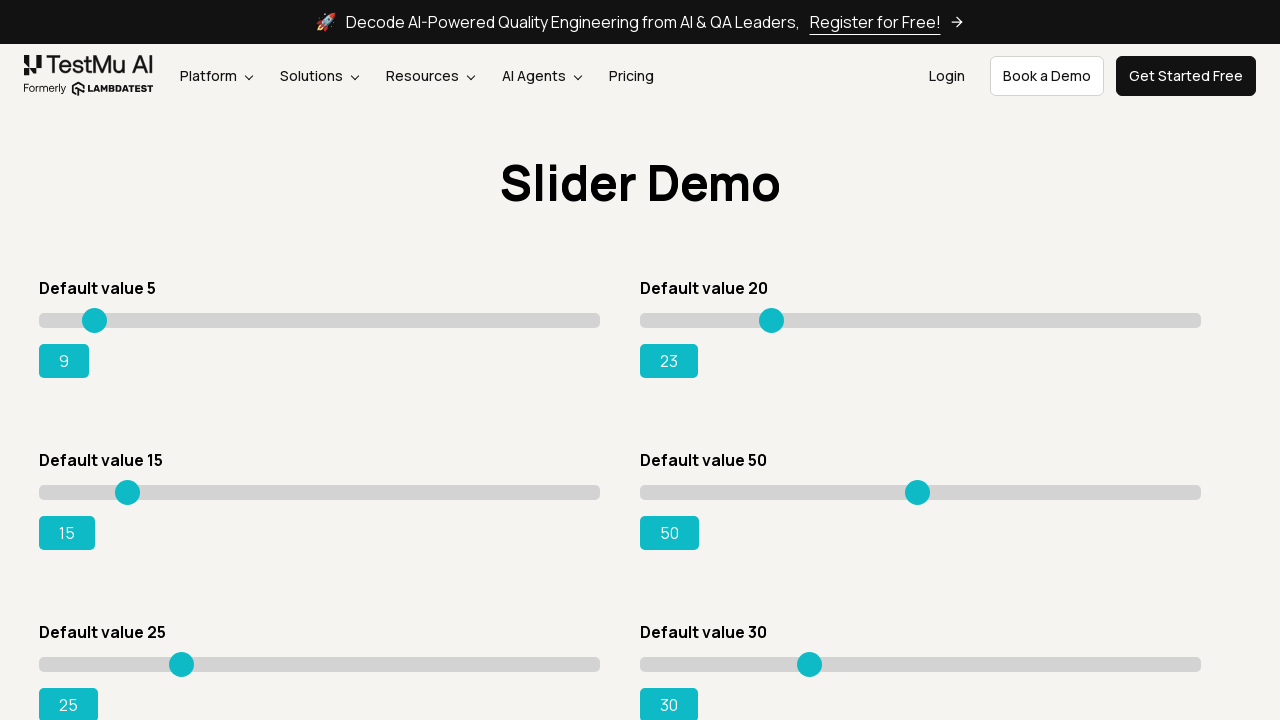

Pressed right arrow key 4 of 5 times on slider 2 on xpath=//input[@type='range'] >> nth=1
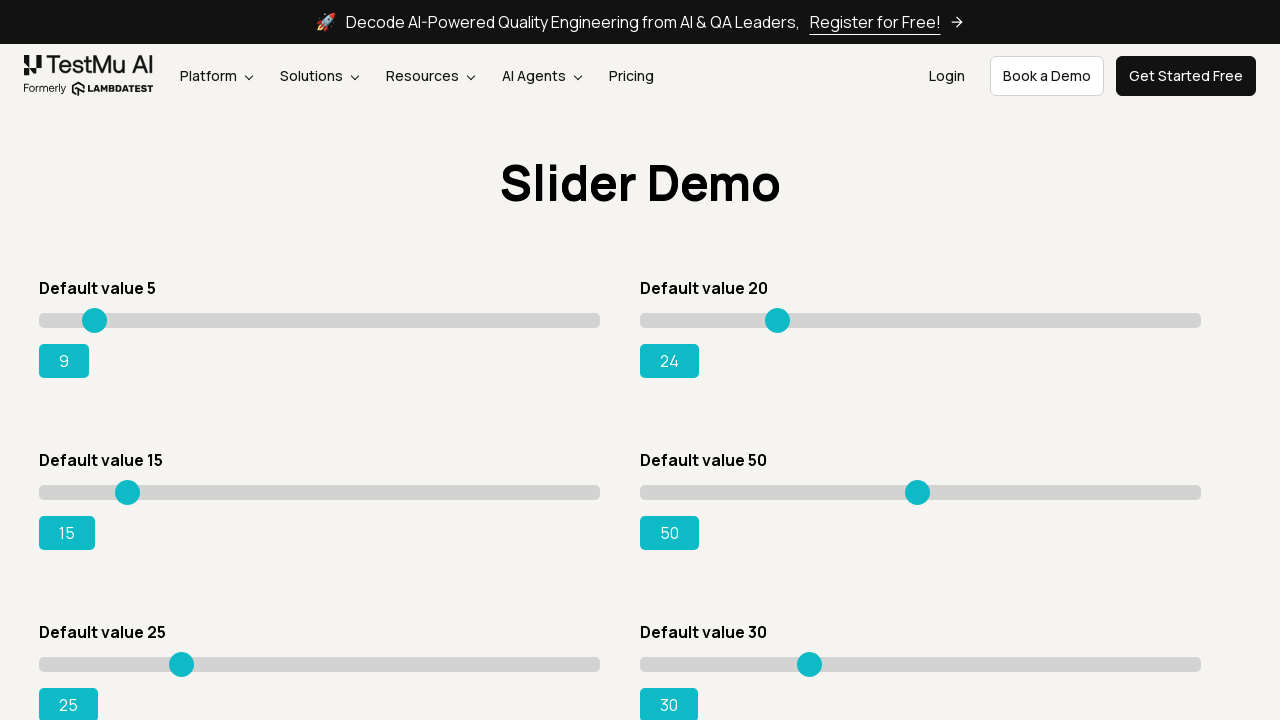

Pressed right arrow key 5 of 5 times on slider 2 on xpath=//input[@type='range'] >> nth=1
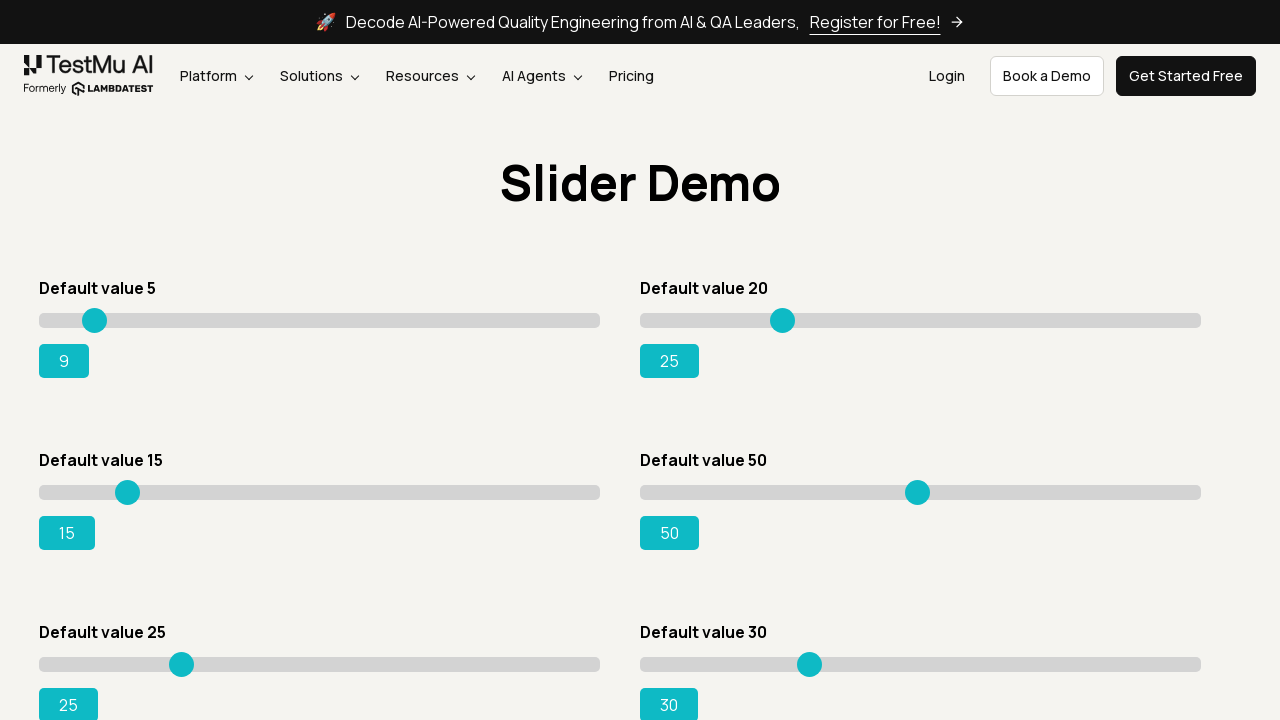

Selected slider 3 of 8
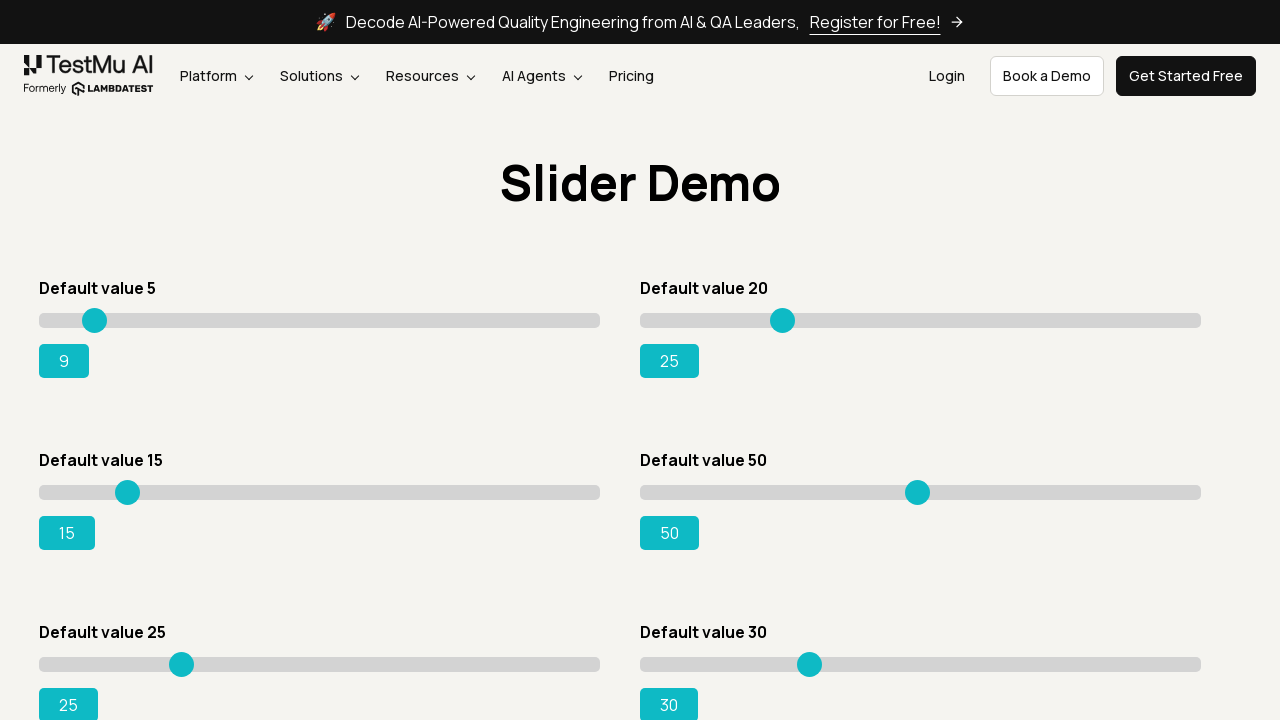

Pressed right arrow key 1 of 5 times on slider 3 on xpath=//input[@type='range'] >> nth=2
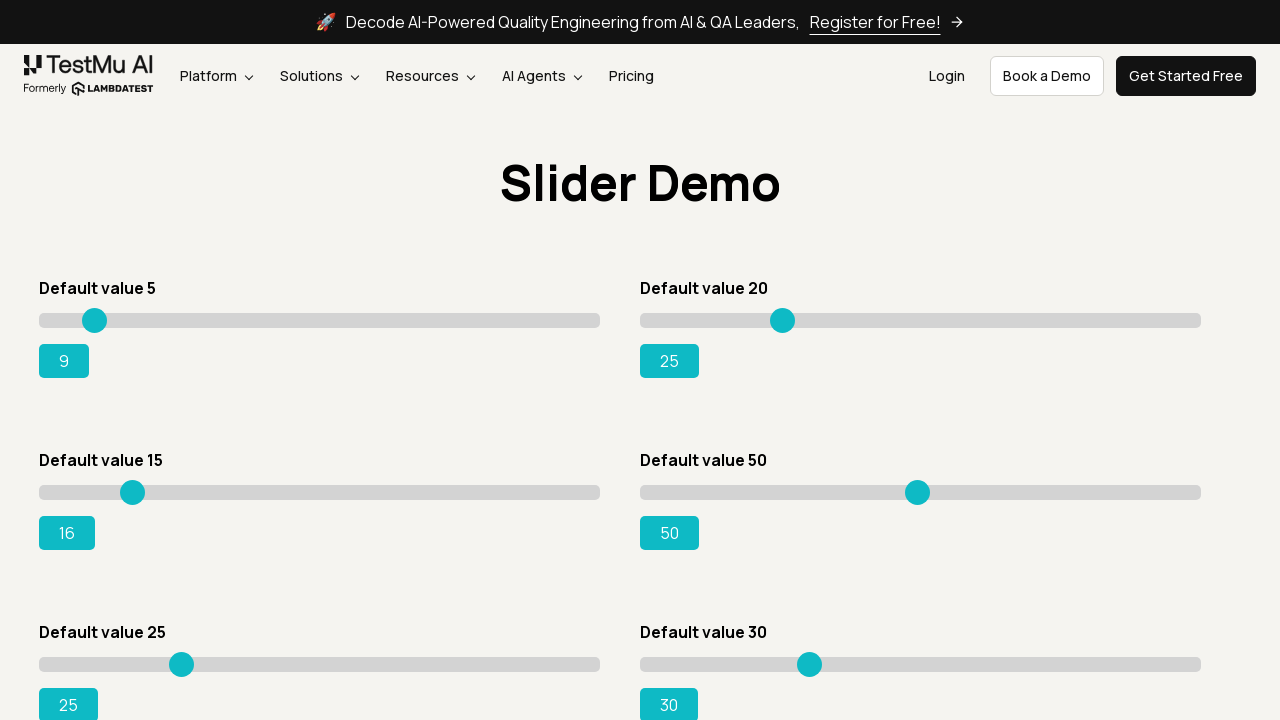

Pressed right arrow key 2 of 5 times on slider 3 on xpath=//input[@type='range'] >> nth=2
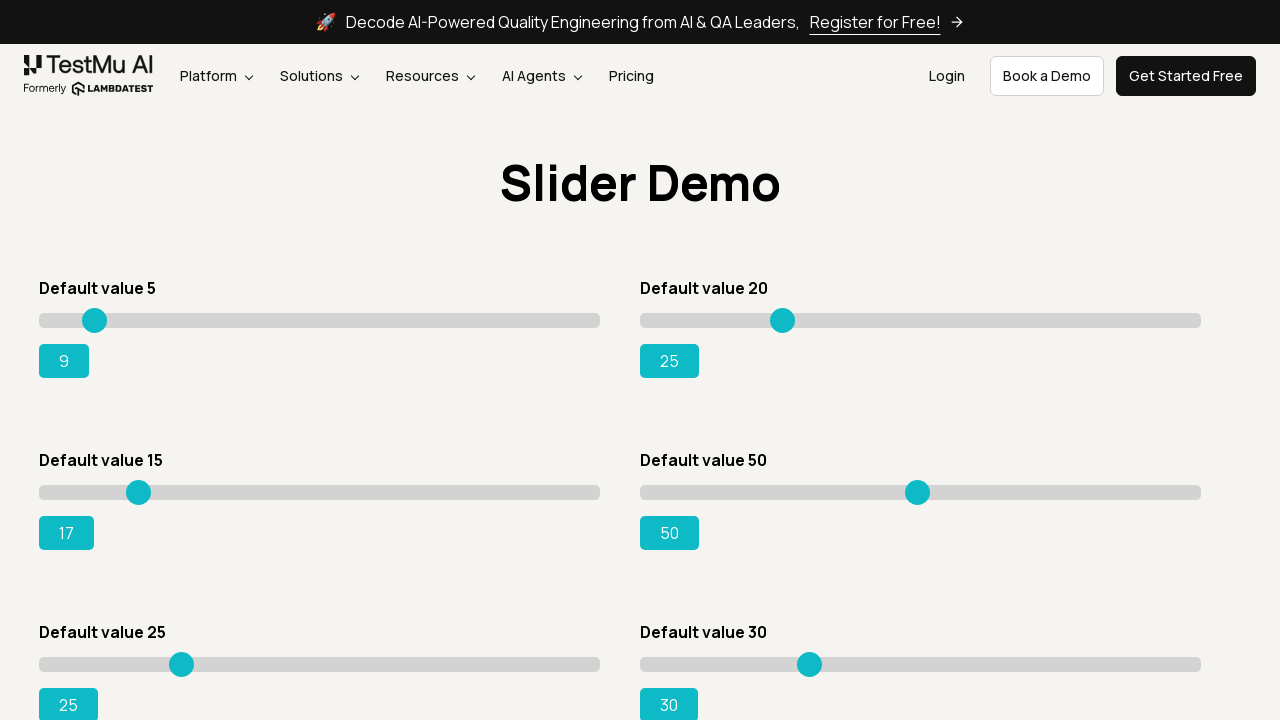

Pressed right arrow key 3 of 5 times on slider 3 on xpath=//input[@type='range'] >> nth=2
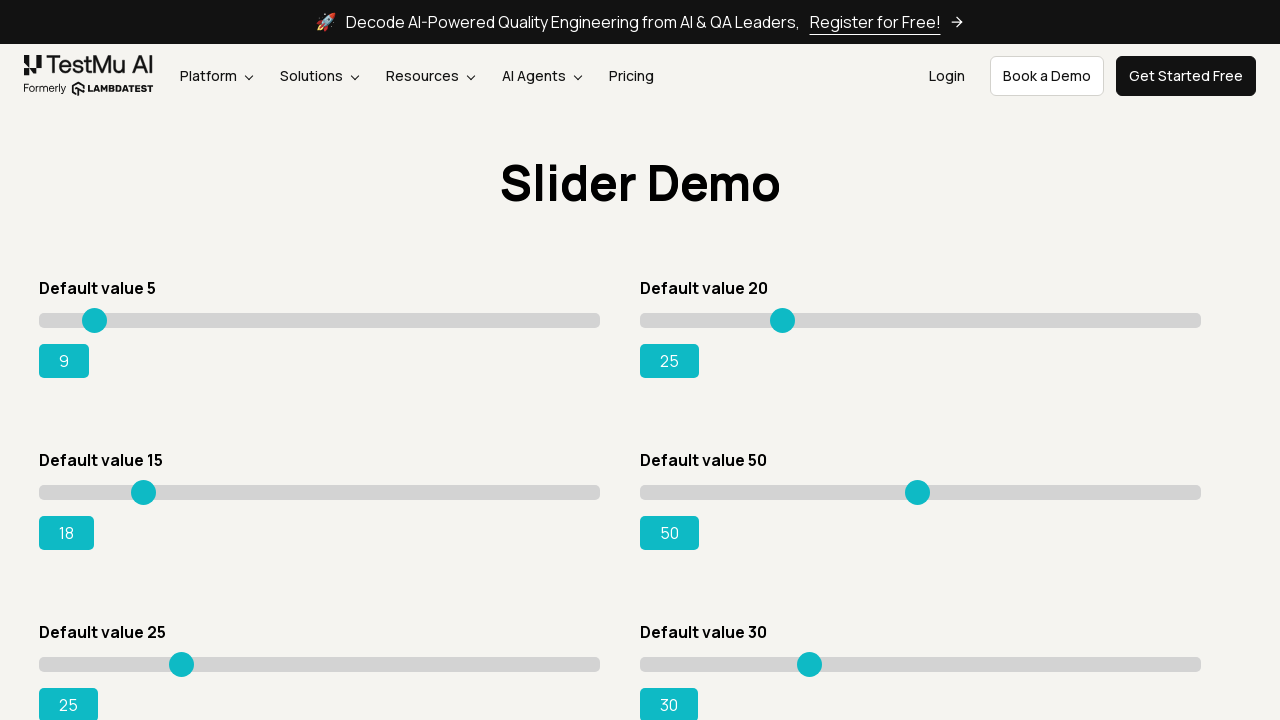

Pressed right arrow key 4 of 5 times on slider 3 on xpath=//input[@type='range'] >> nth=2
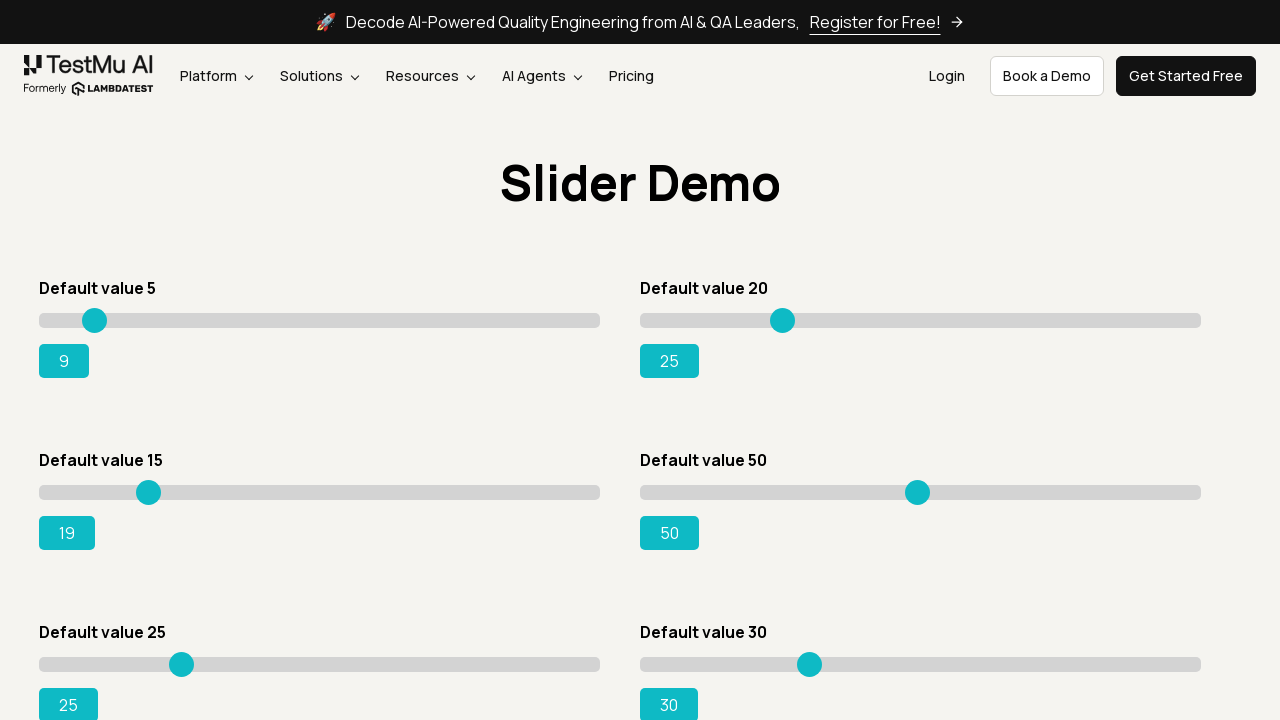

Pressed right arrow key 5 of 5 times on slider 3 on xpath=//input[@type='range'] >> nth=2
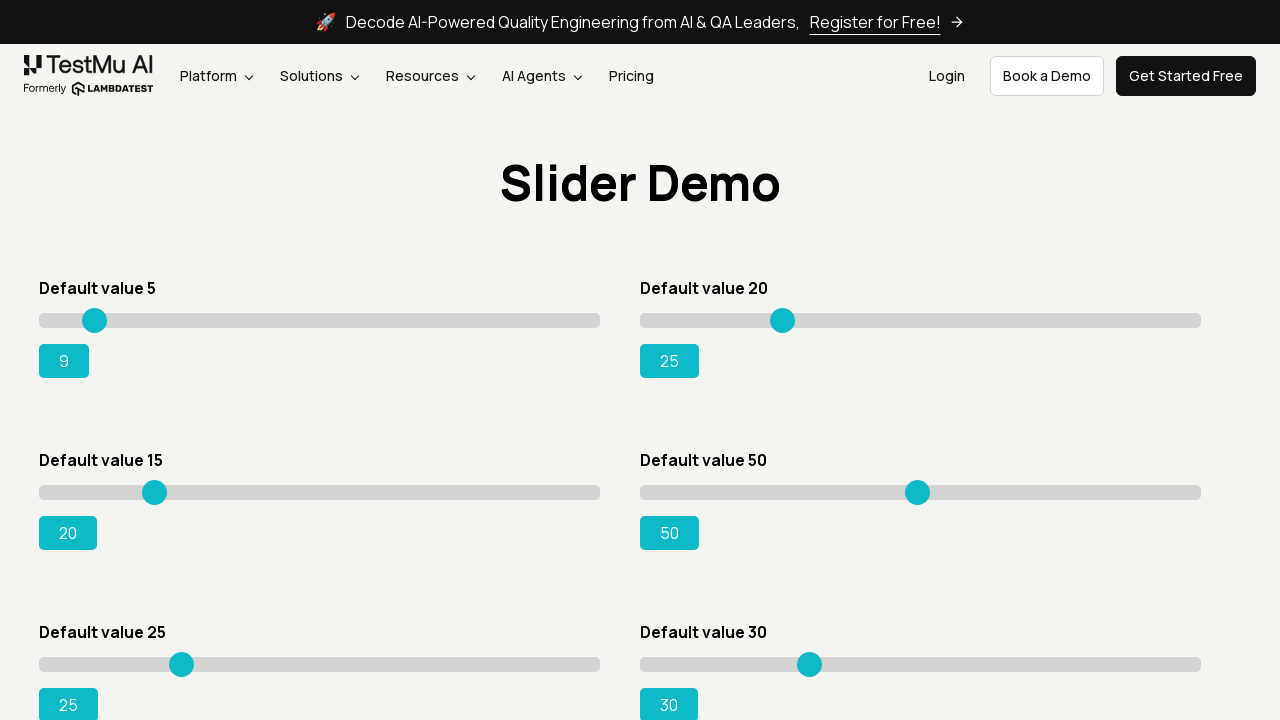

Selected slider 4 of 8
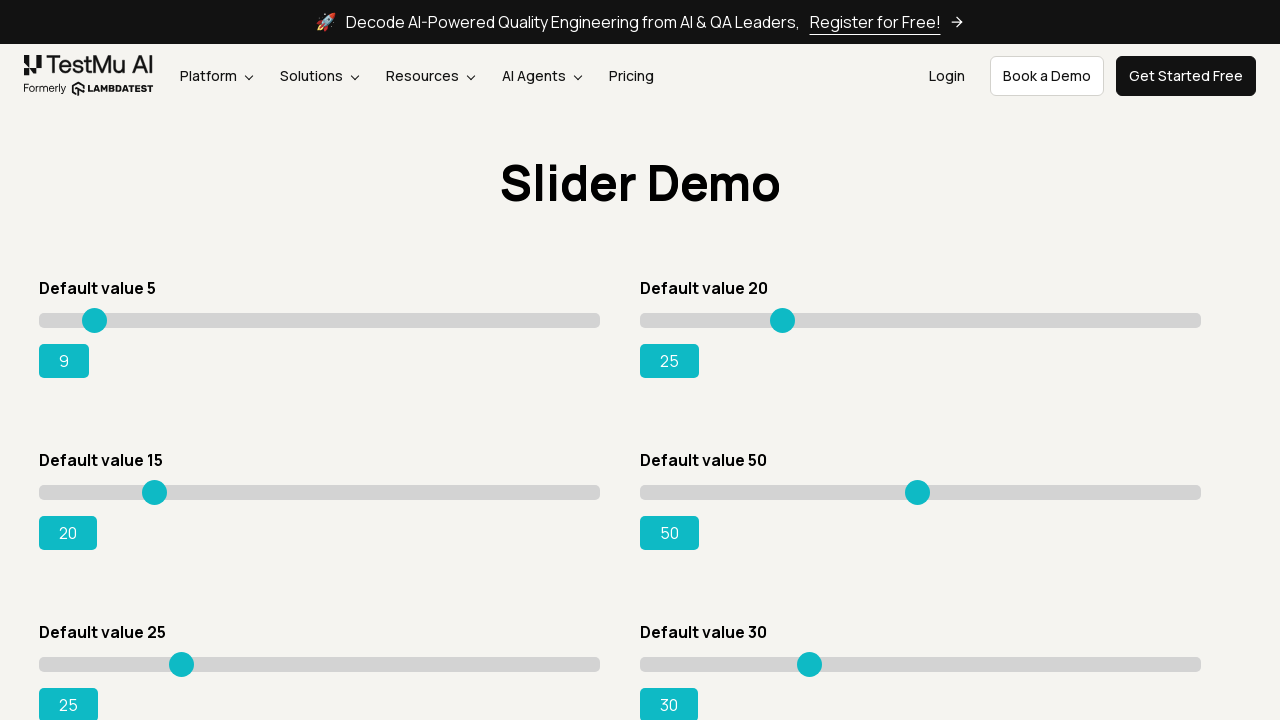

Pressed right arrow key 1 of 5 times on slider 4 on xpath=//input[@type='range'] >> nth=3
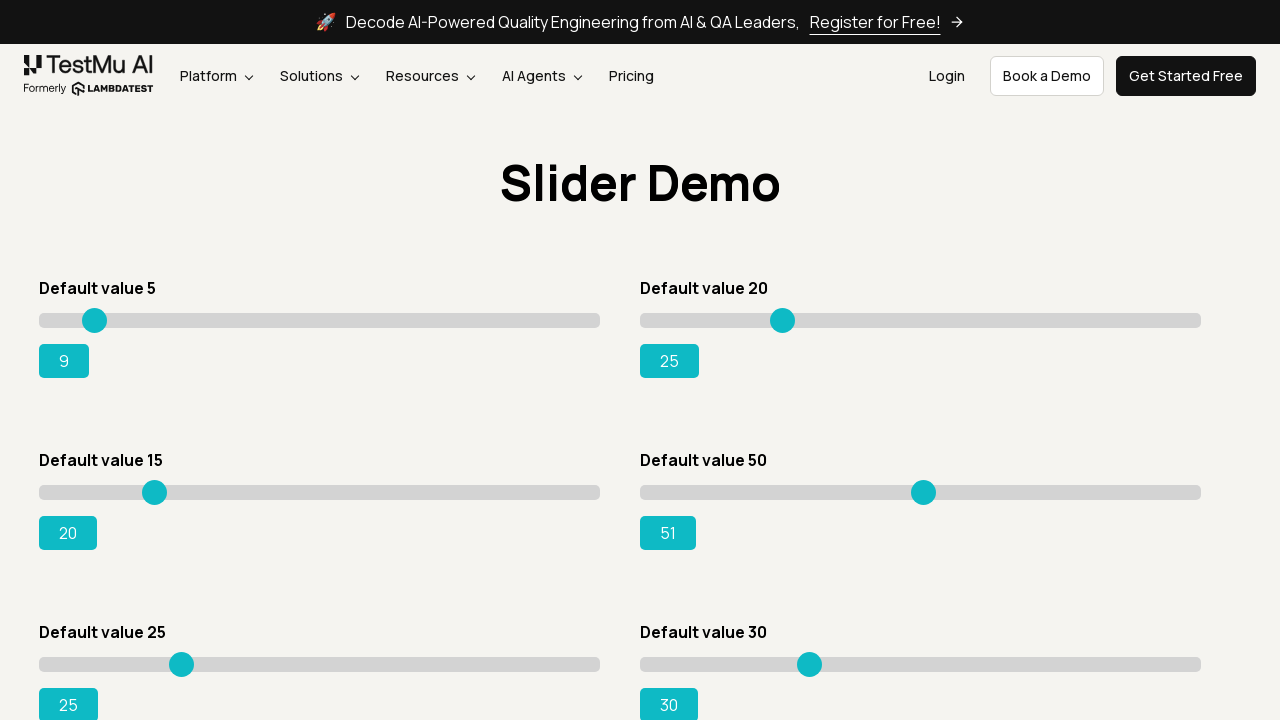

Pressed right arrow key 2 of 5 times on slider 4 on xpath=//input[@type='range'] >> nth=3
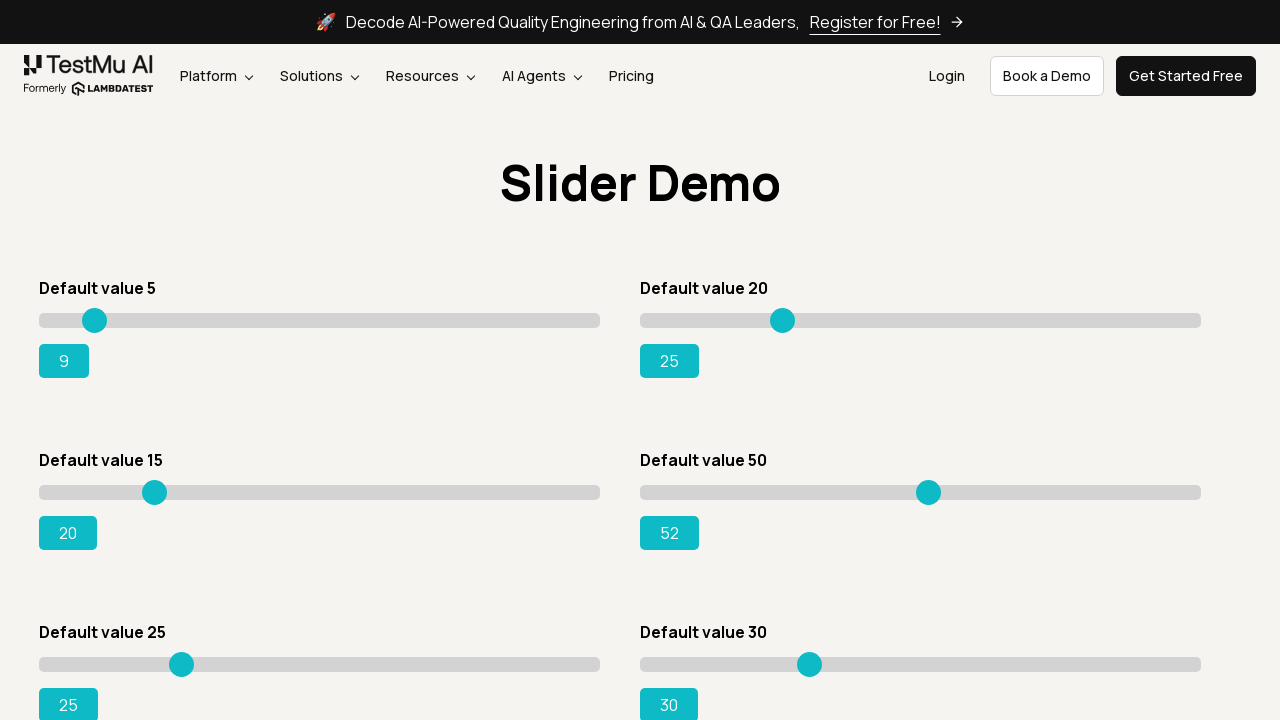

Pressed right arrow key 3 of 5 times on slider 4 on xpath=//input[@type='range'] >> nth=3
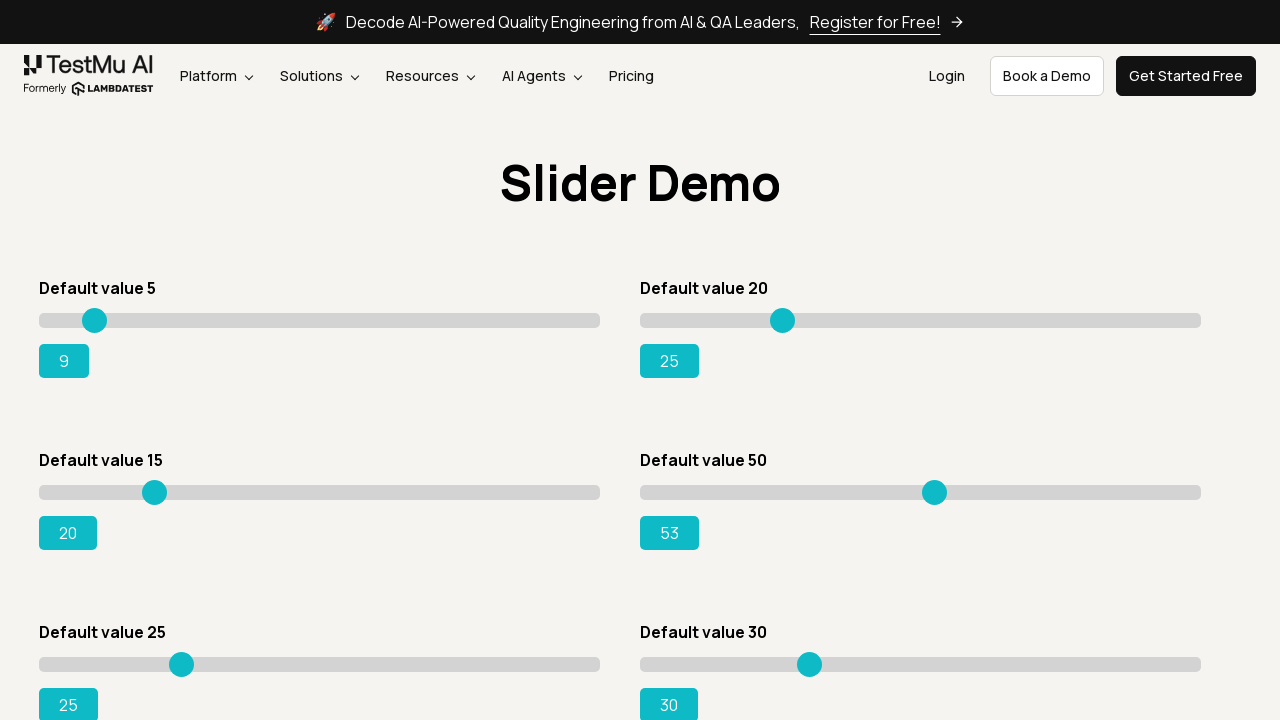

Pressed right arrow key 4 of 5 times on slider 4 on xpath=//input[@type='range'] >> nth=3
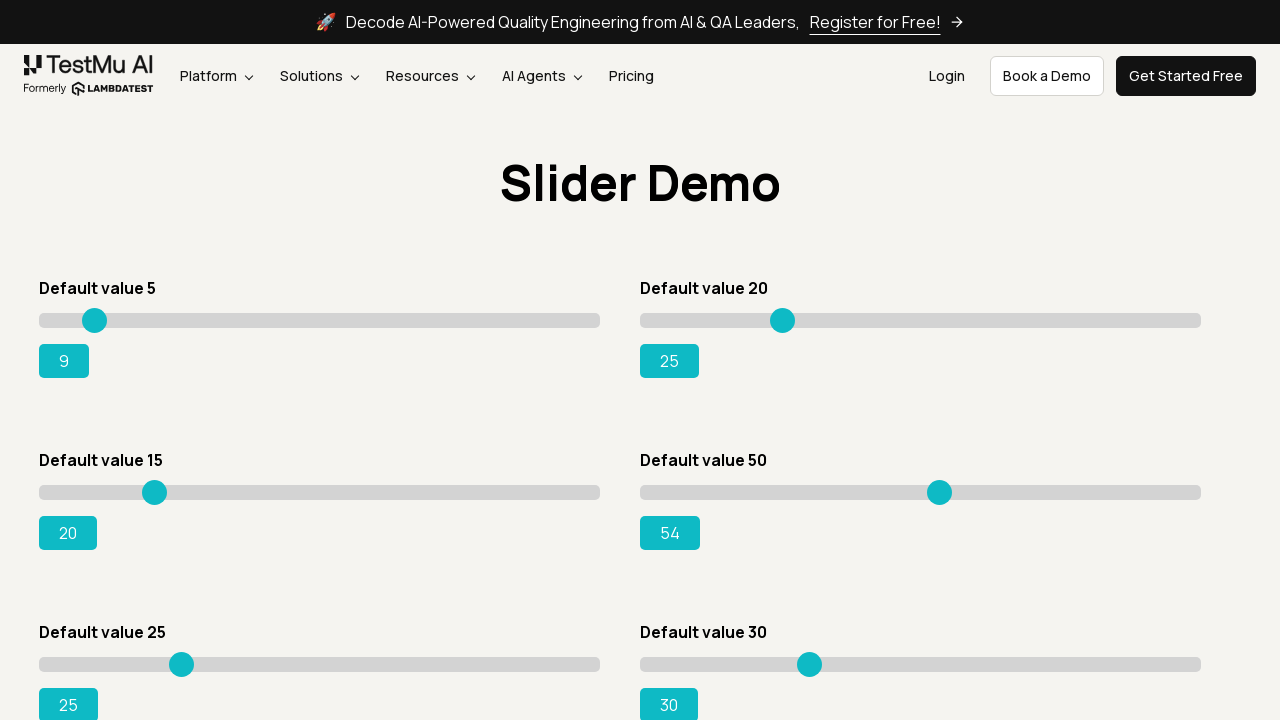

Pressed right arrow key 5 of 5 times on slider 4 on xpath=//input[@type='range'] >> nth=3
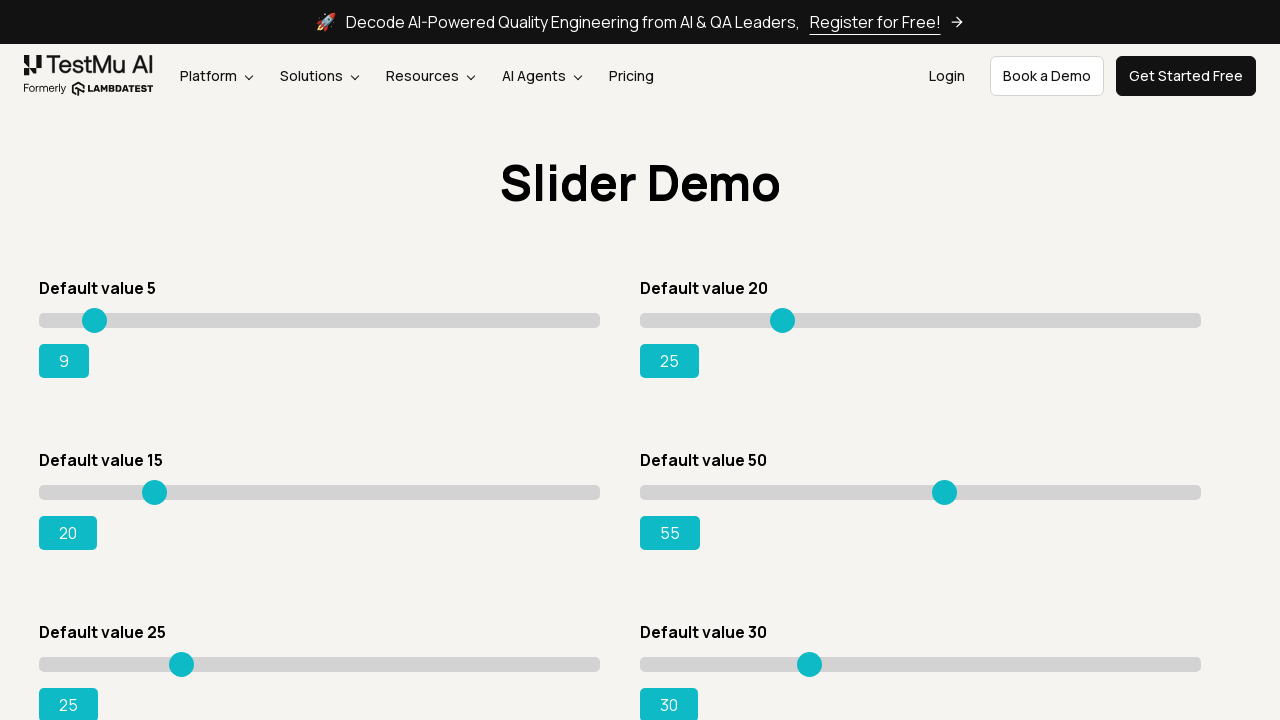

Selected slider 5 of 8
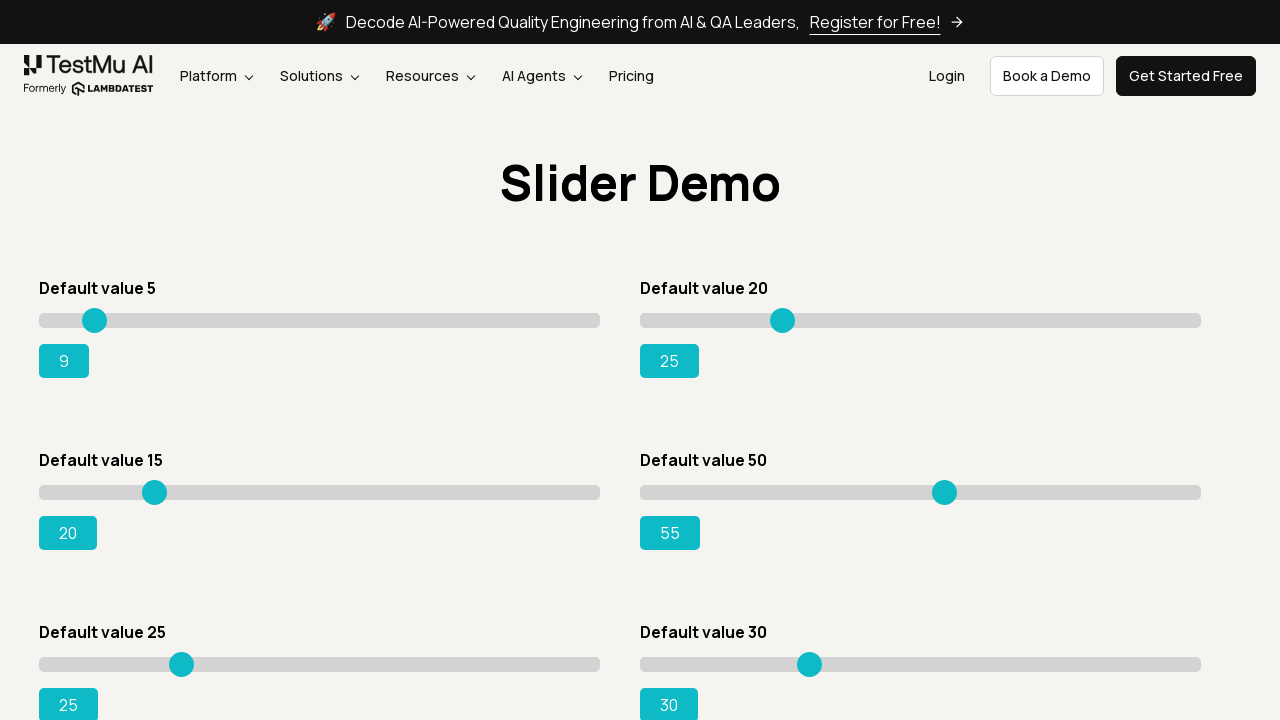

Pressed right arrow key 1 of 5 times on slider 5 on xpath=//input[@type='range'] >> nth=4
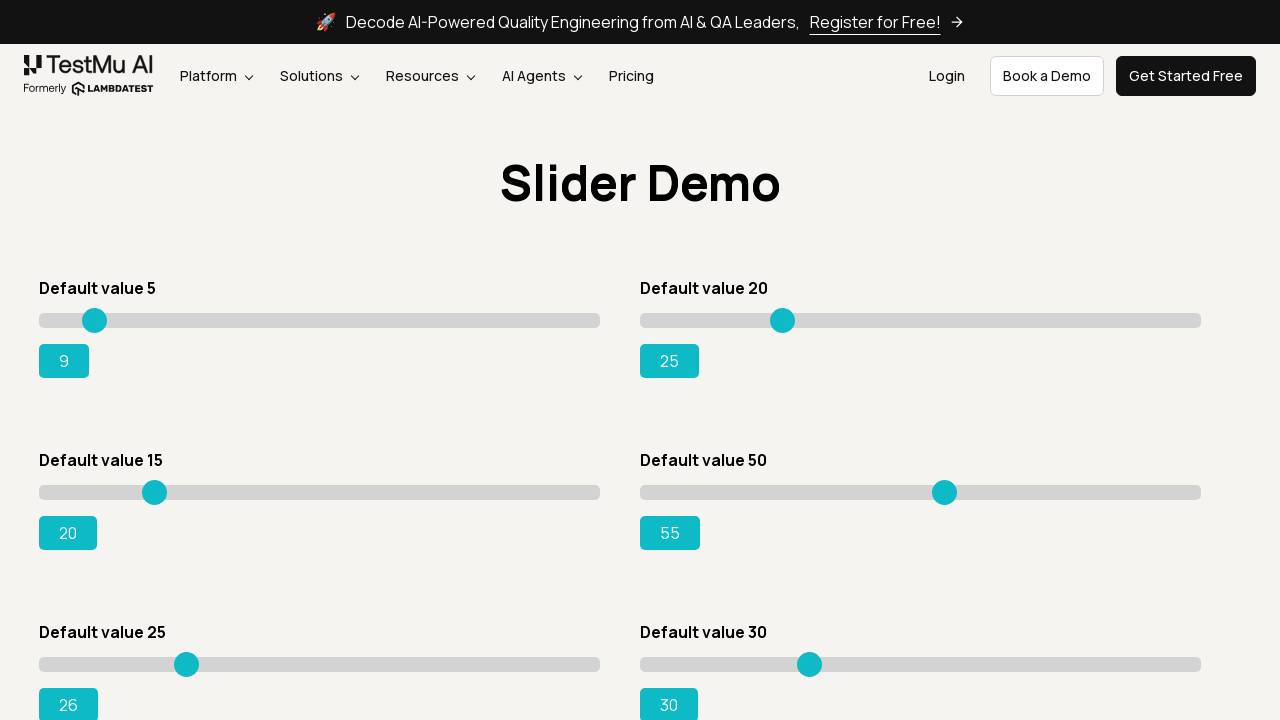

Pressed right arrow key 2 of 5 times on slider 5 on xpath=//input[@type='range'] >> nth=4
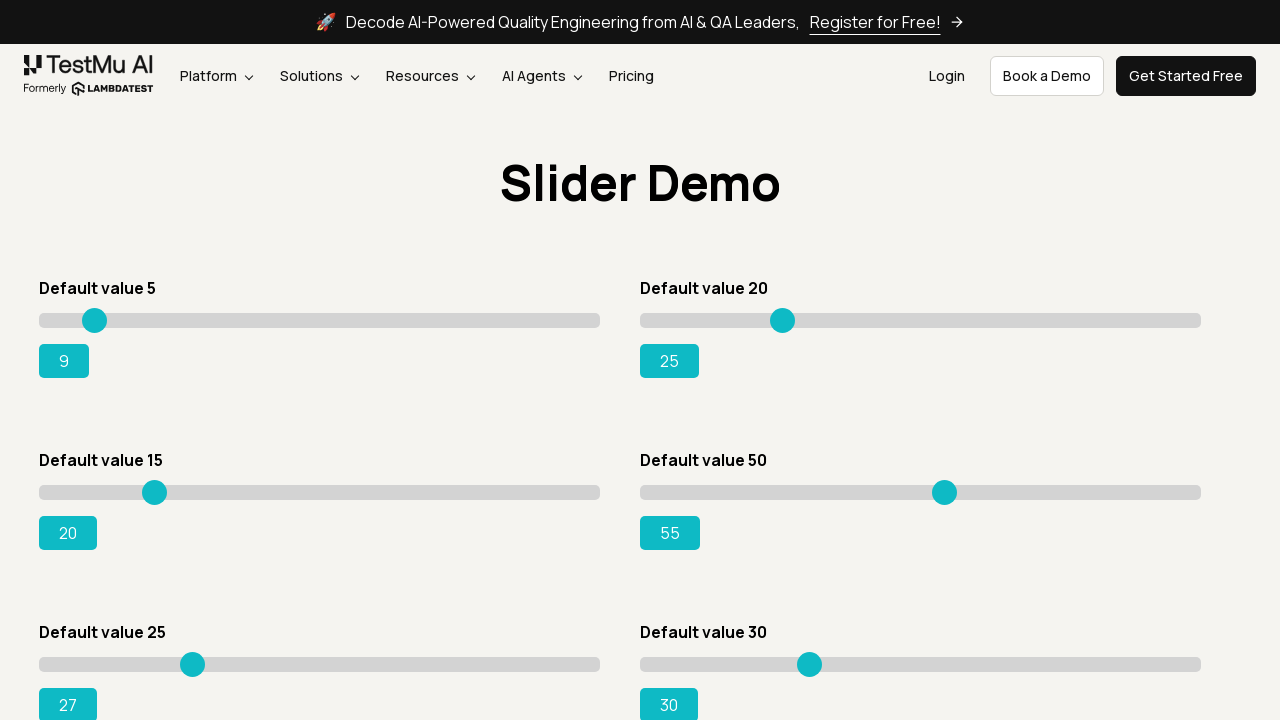

Pressed right arrow key 3 of 5 times on slider 5 on xpath=//input[@type='range'] >> nth=4
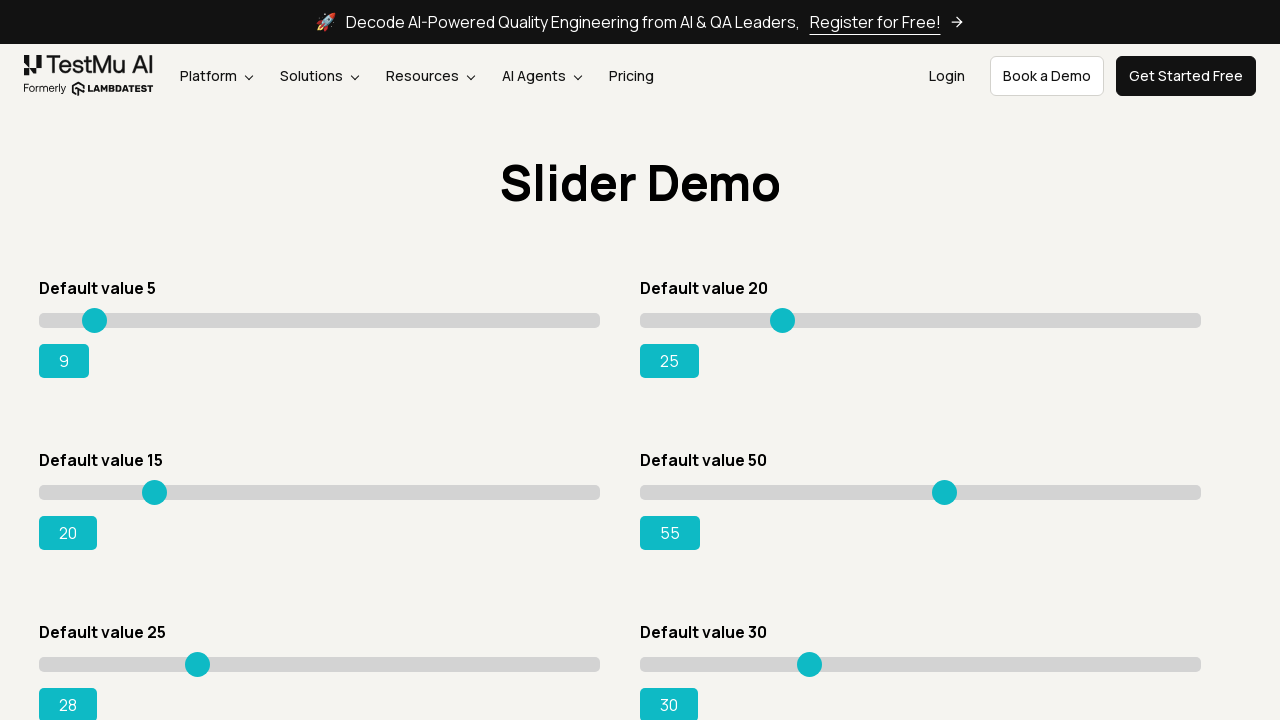

Pressed right arrow key 4 of 5 times on slider 5 on xpath=//input[@type='range'] >> nth=4
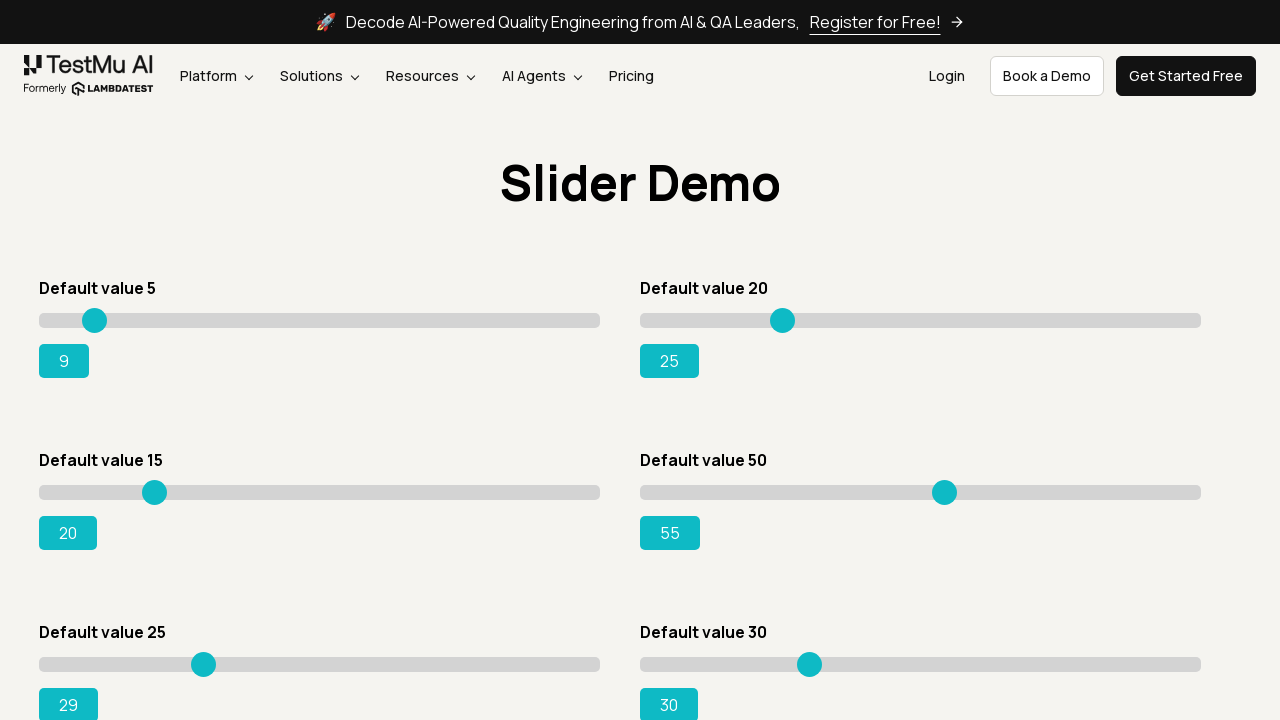

Pressed right arrow key 5 of 5 times on slider 5 on xpath=//input[@type='range'] >> nth=4
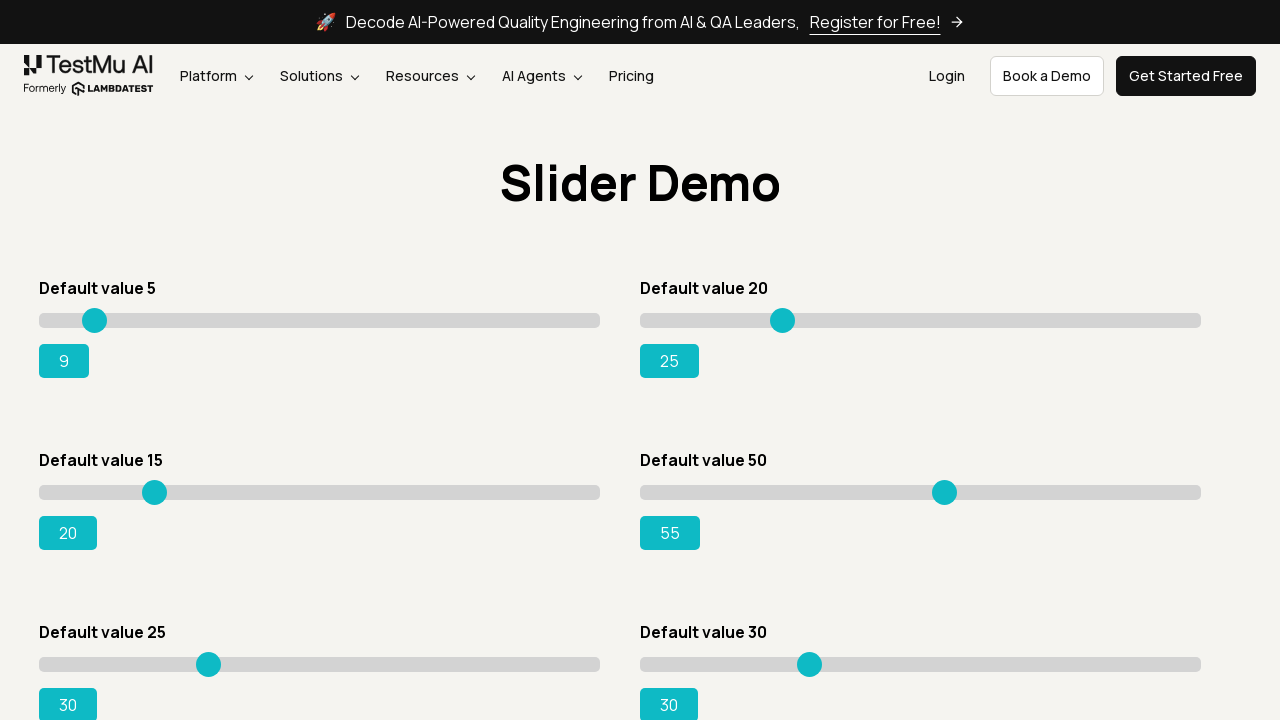

Selected slider 6 of 8
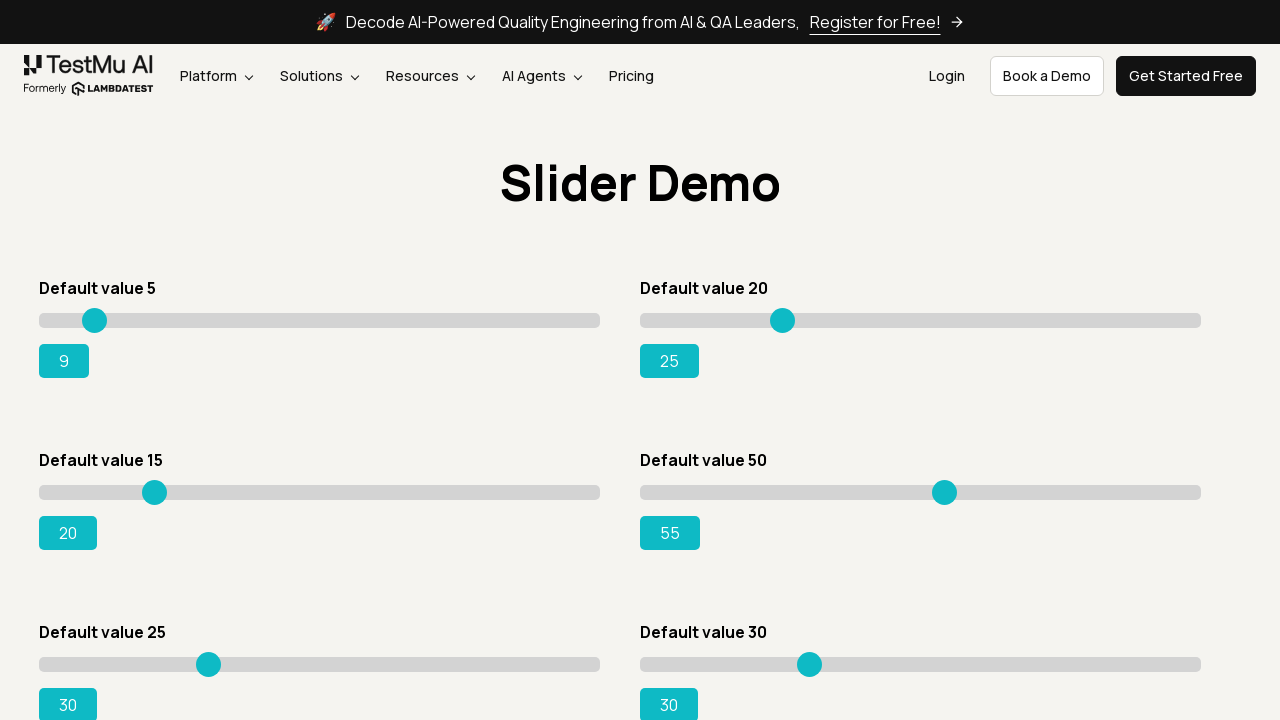

Pressed right arrow key 1 of 5 times on slider 6 on xpath=//input[@type='range'] >> nth=5
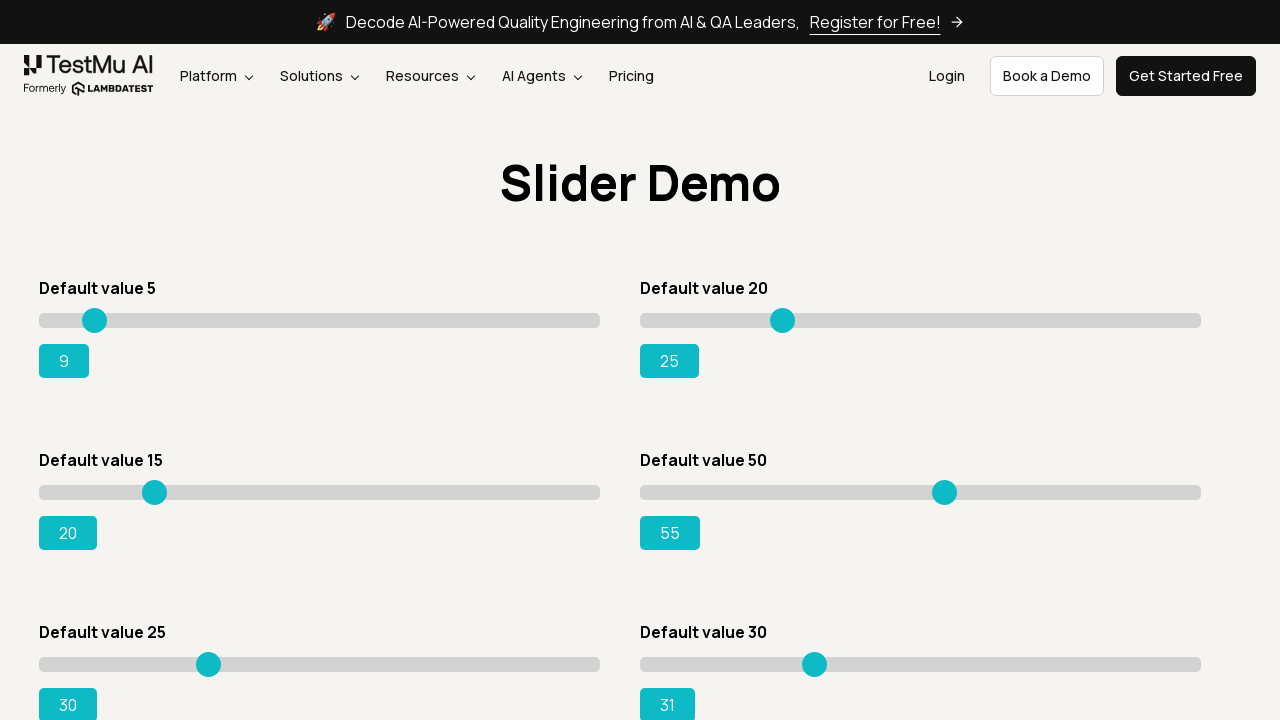

Pressed right arrow key 2 of 5 times on slider 6 on xpath=//input[@type='range'] >> nth=5
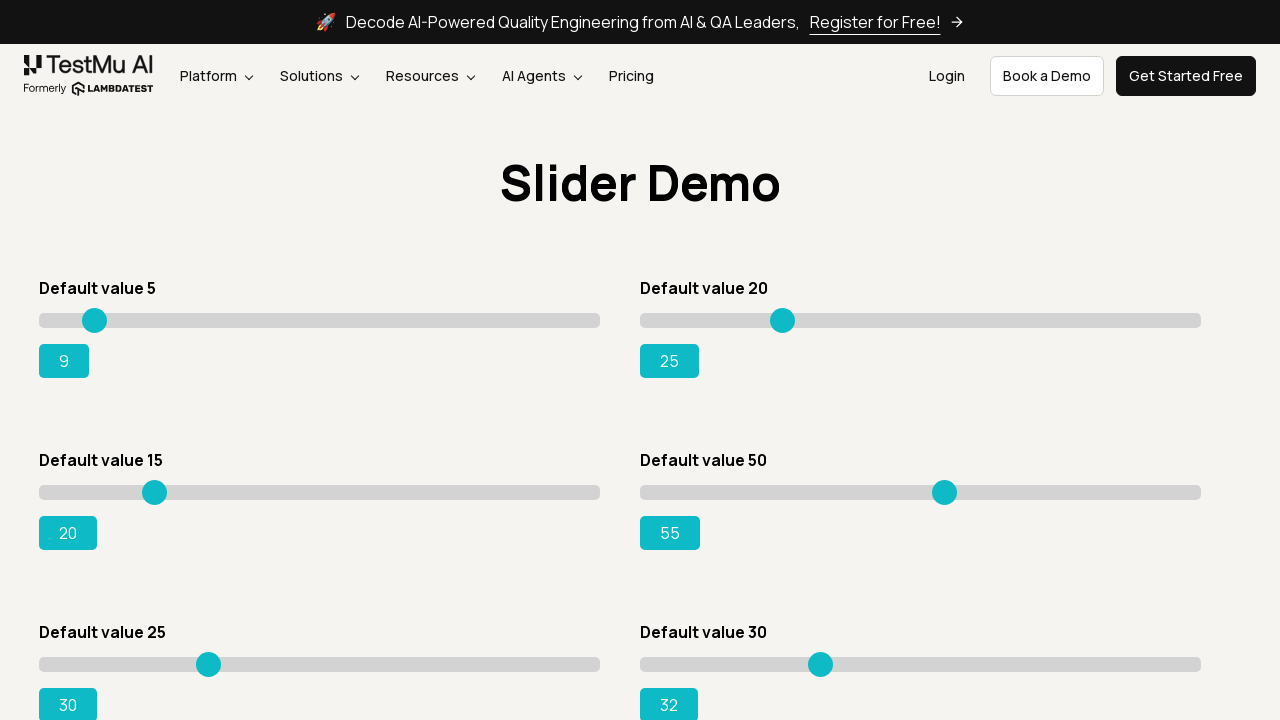

Pressed right arrow key 3 of 5 times on slider 6 on xpath=//input[@type='range'] >> nth=5
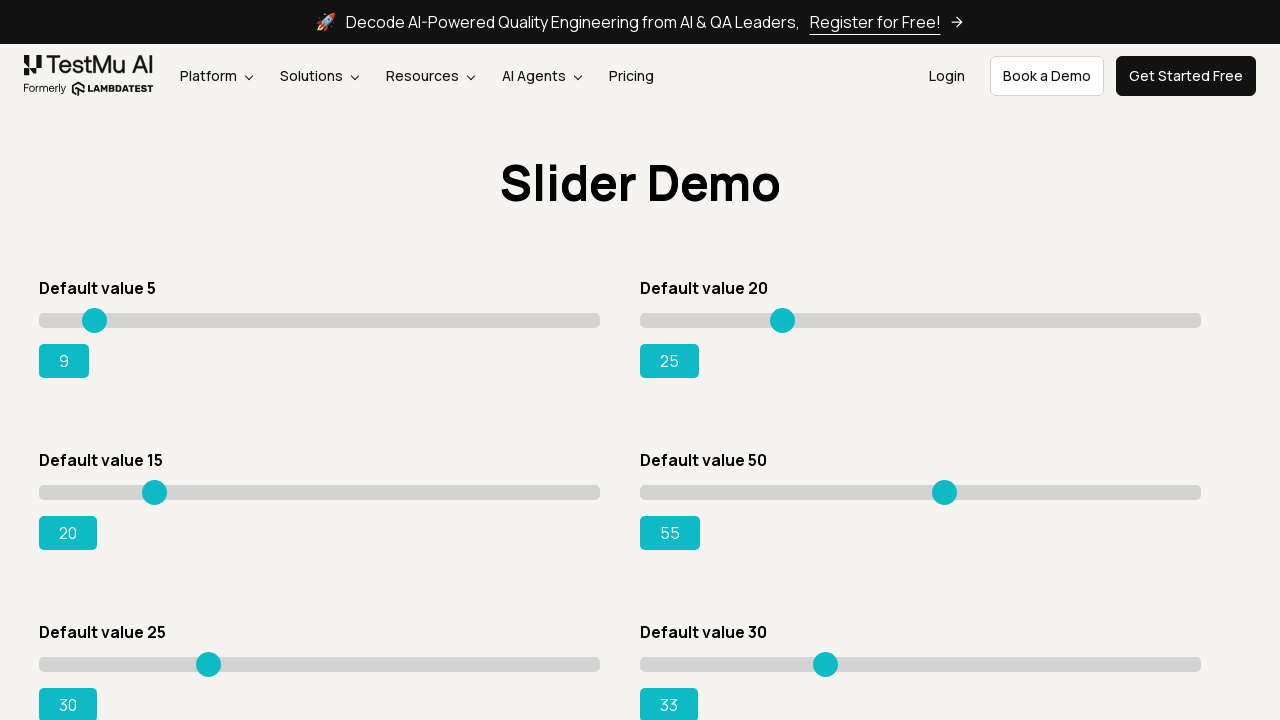

Pressed right arrow key 4 of 5 times on slider 6 on xpath=//input[@type='range'] >> nth=5
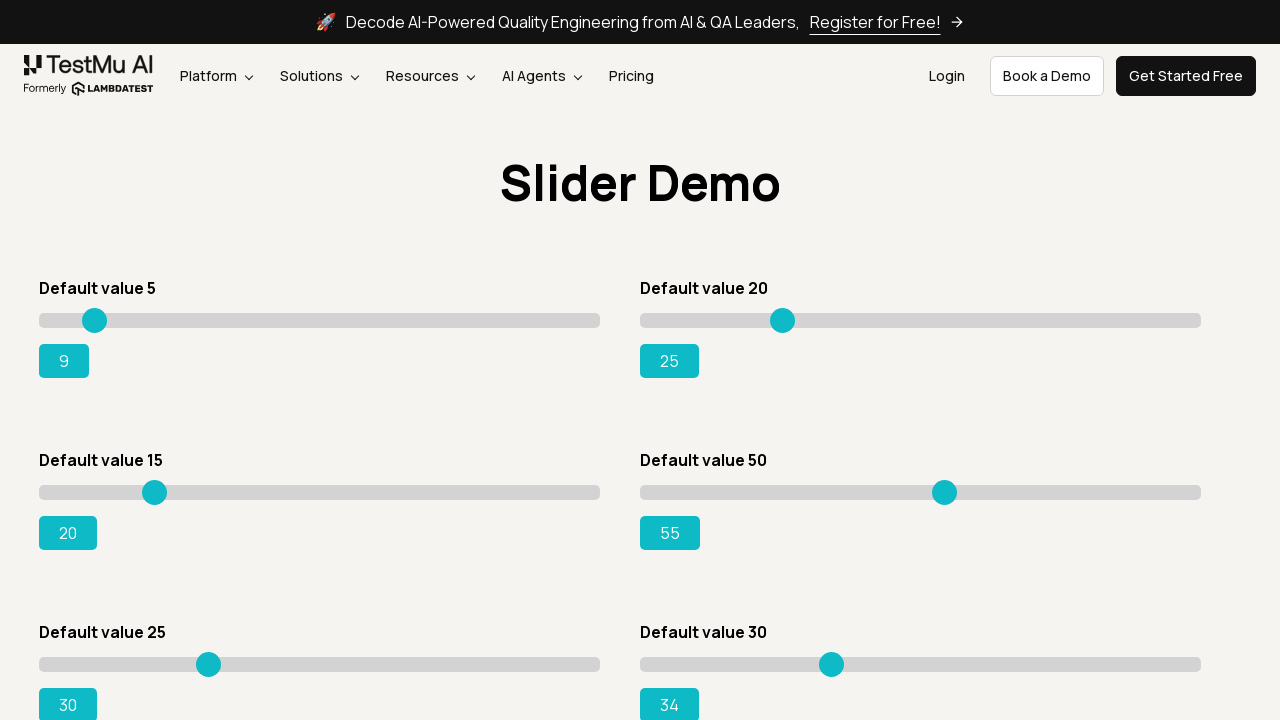

Pressed right arrow key 5 of 5 times on slider 6 on xpath=//input[@type='range'] >> nth=5
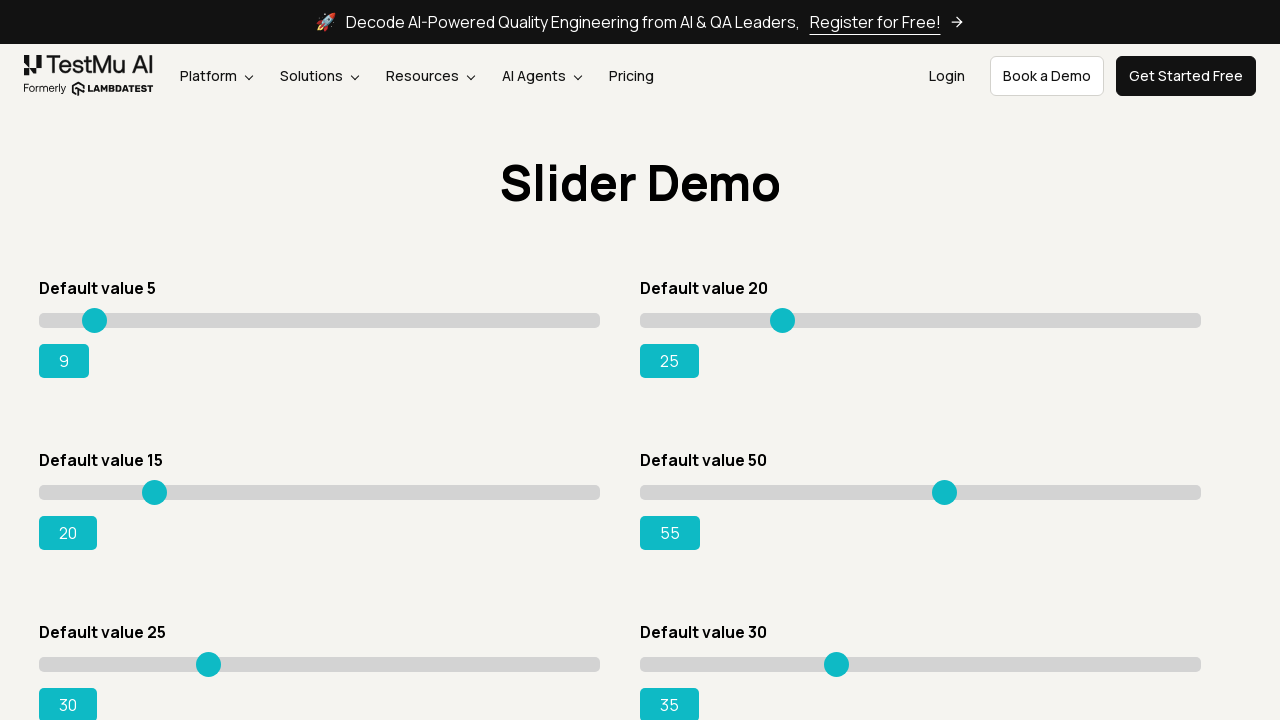

Selected slider 7 of 8
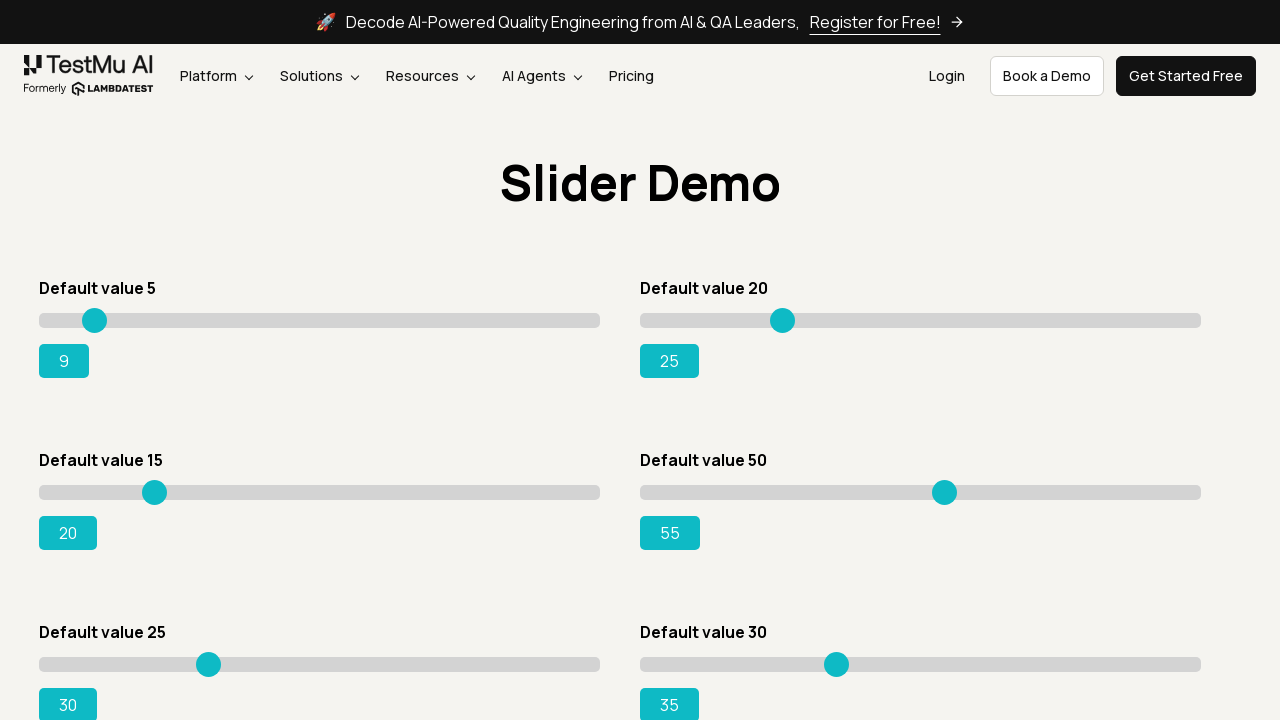

Pressed right arrow key 1 of 5 times on slider 7 on xpath=//input[@type='range'] >> nth=6
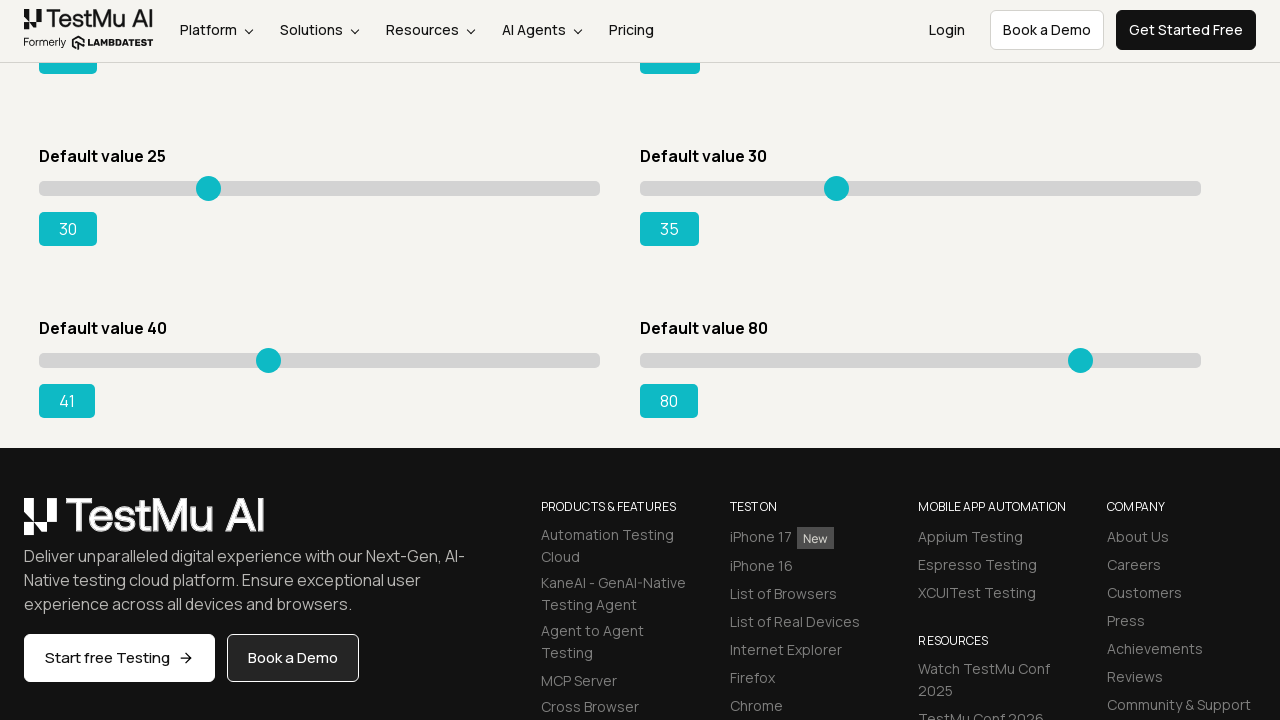

Pressed right arrow key 2 of 5 times on slider 7 on xpath=//input[@type='range'] >> nth=6
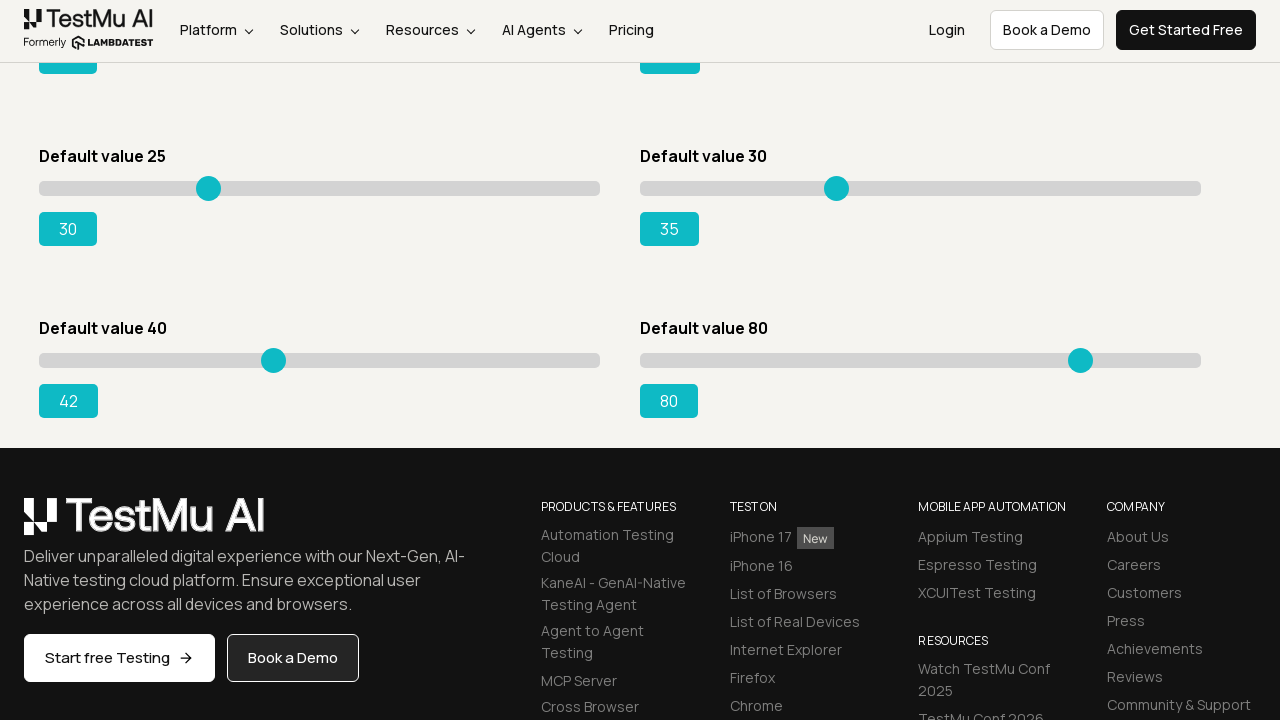

Pressed right arrow key 3 of 5 times on slider 7 on xpath=//input[@type='range'] >> nth=6
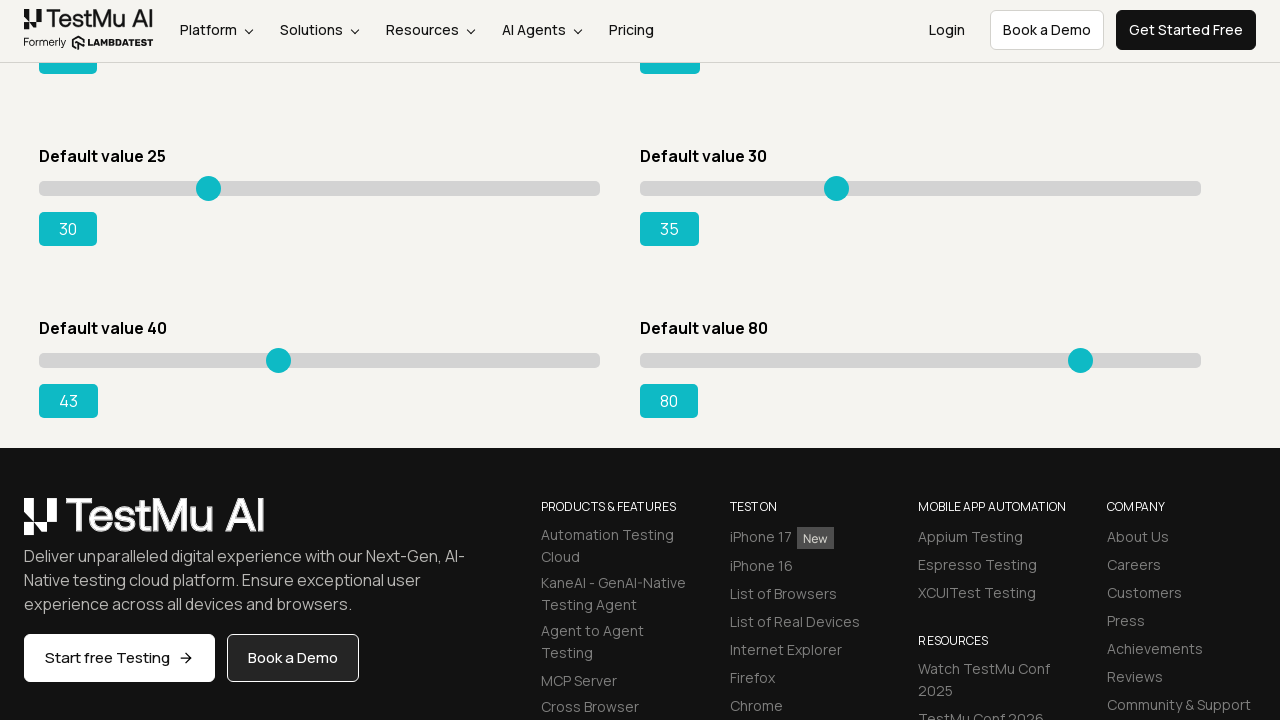

Pressed right arrow key 4 of 5 times on slider 7 on xpath=//input[@type='range'] >> nth=6
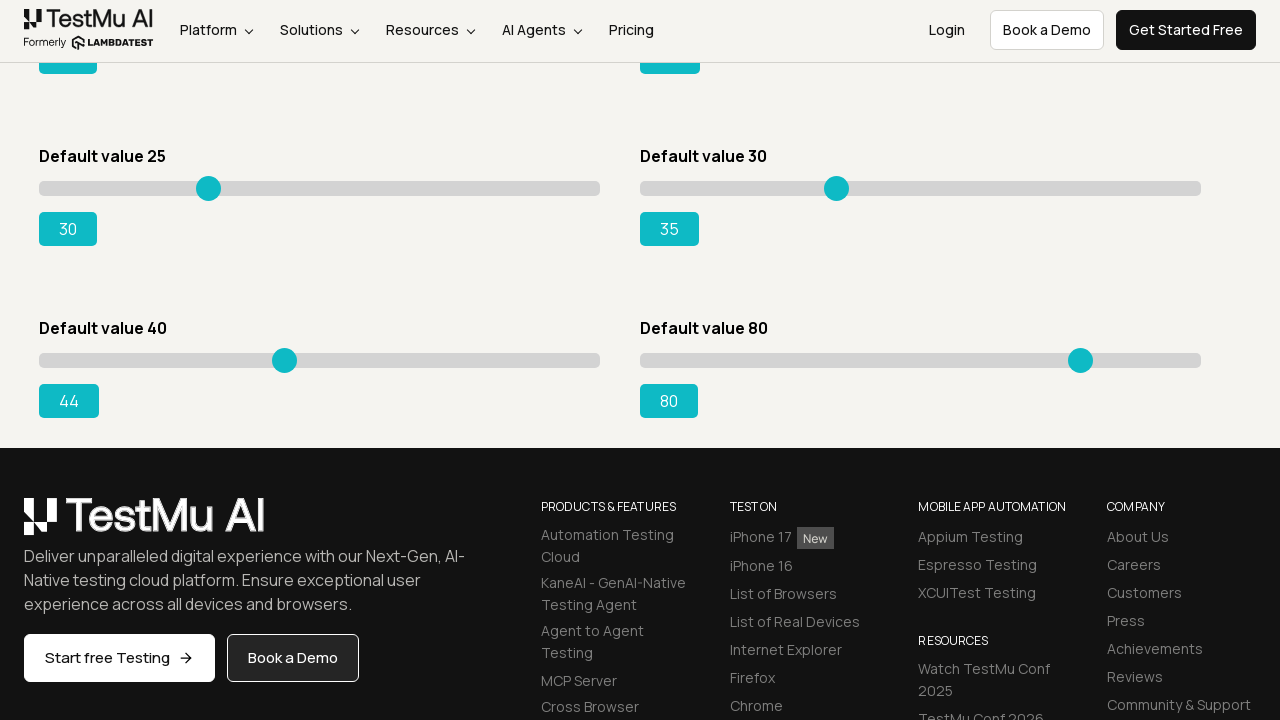

Pressed right arrow key 5 of 5 times on slider 7 on xpath=//input[@type='range'] >> nth=6
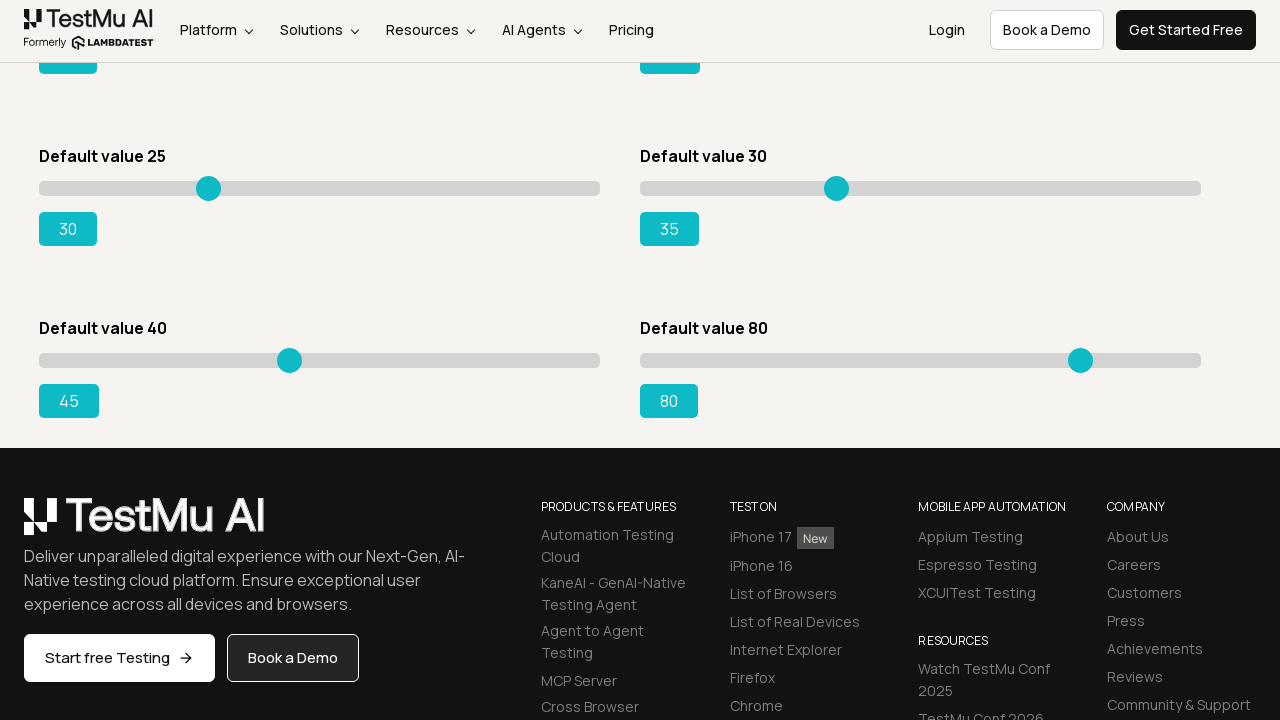

Selected slider 8 of 8
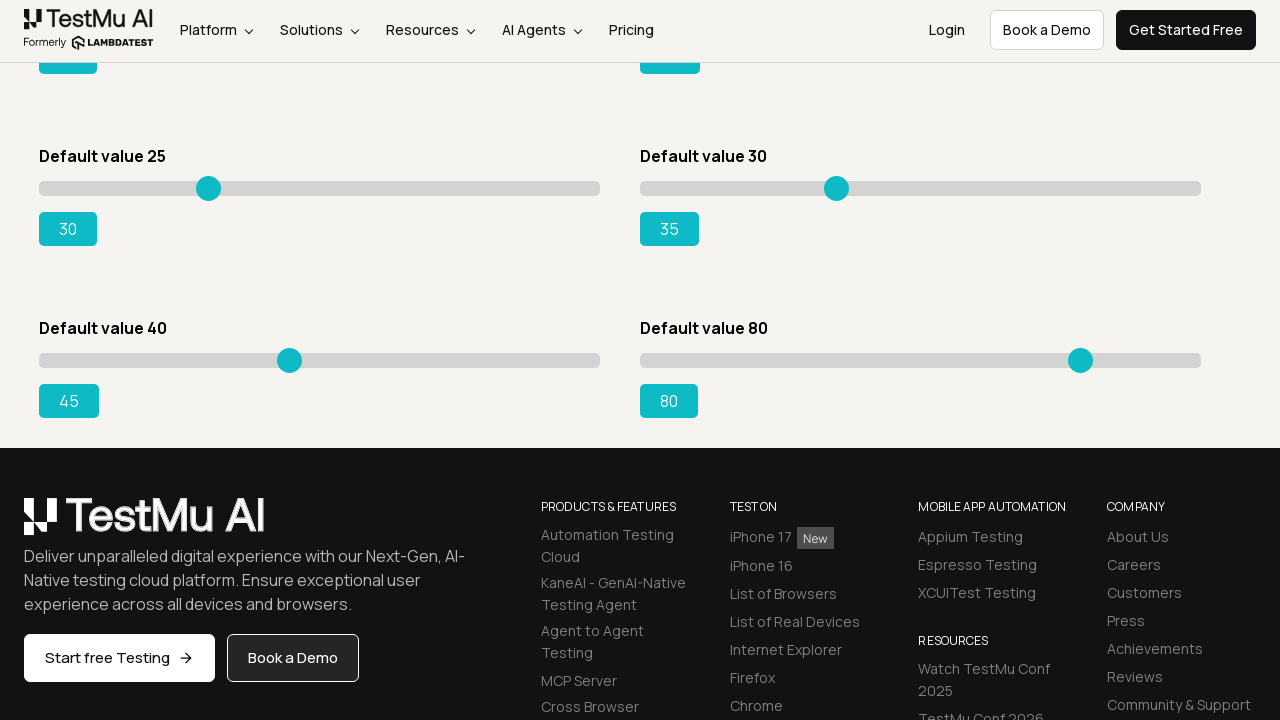

Pressed right arrow key 1 of 5 times on slider 8 on xpath=//input[@type='range'] >> nth=7
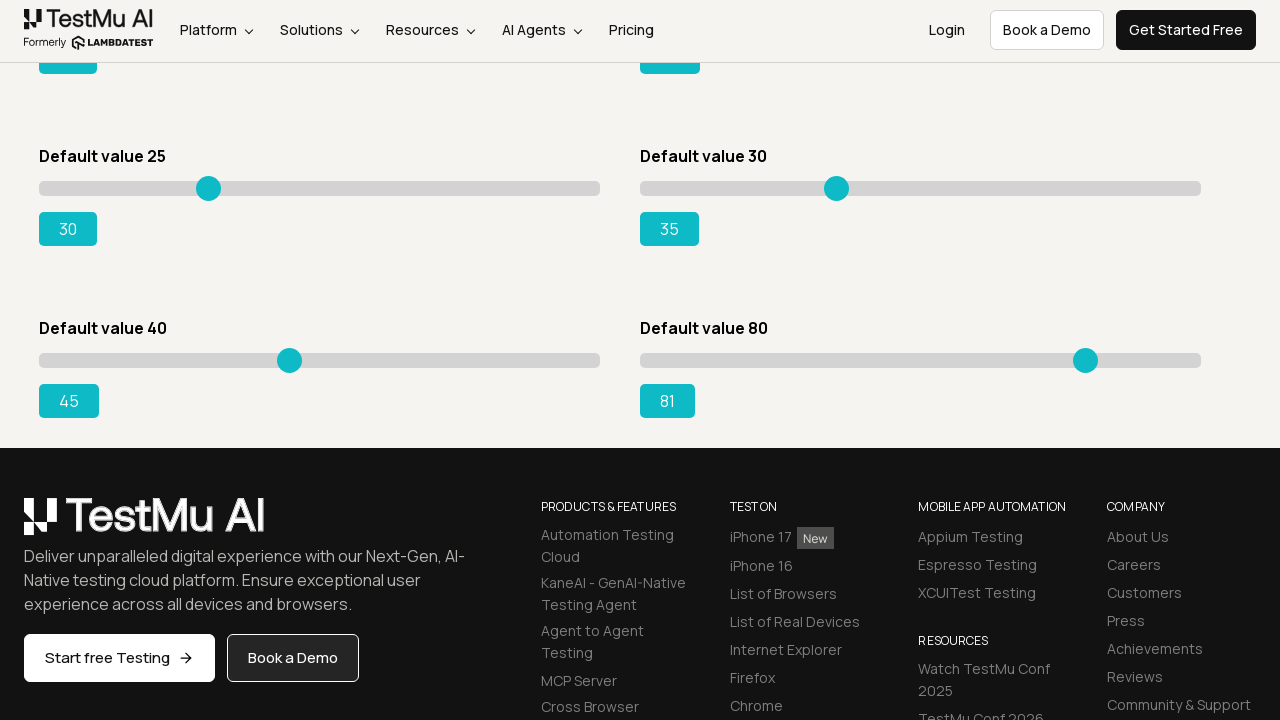

Pressed right arrow key 2 of 5 times on slider 8 on xpath=//input[@type='range'] >> nth=7
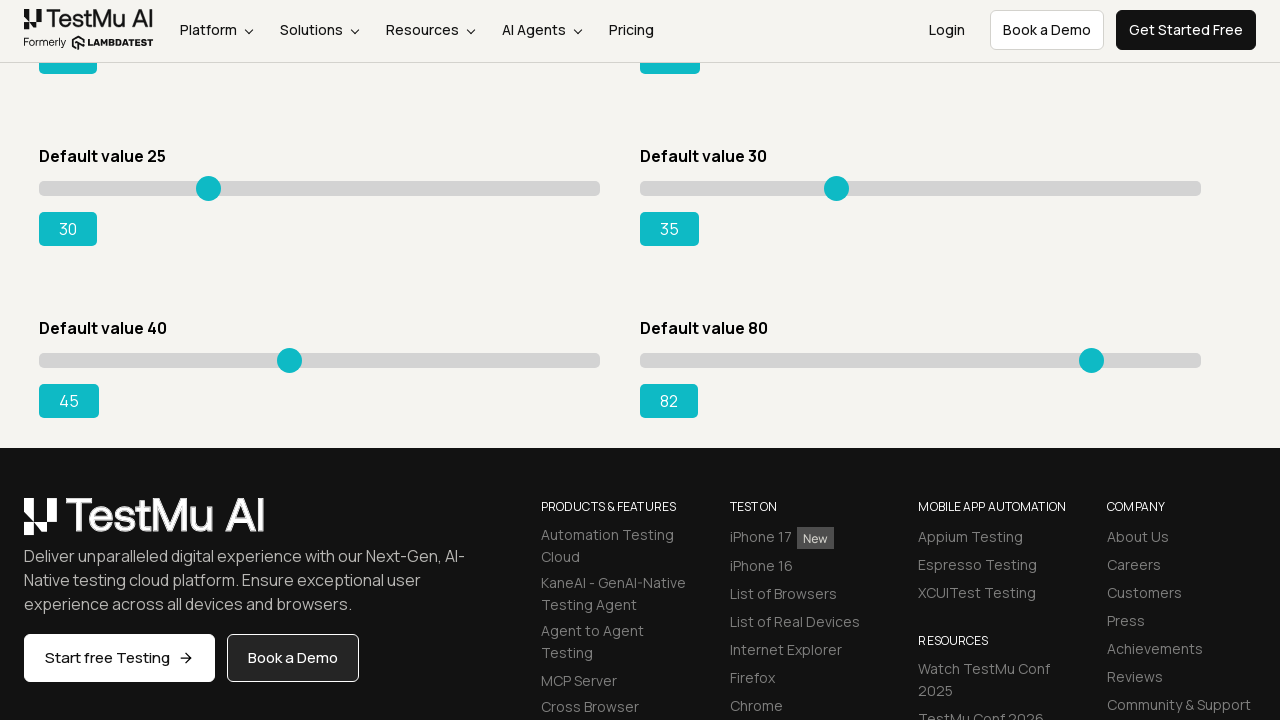

Pressed right arrow key 3 of 5 times on slider 8 on xpath=//input[@type='range'] >> nth=7
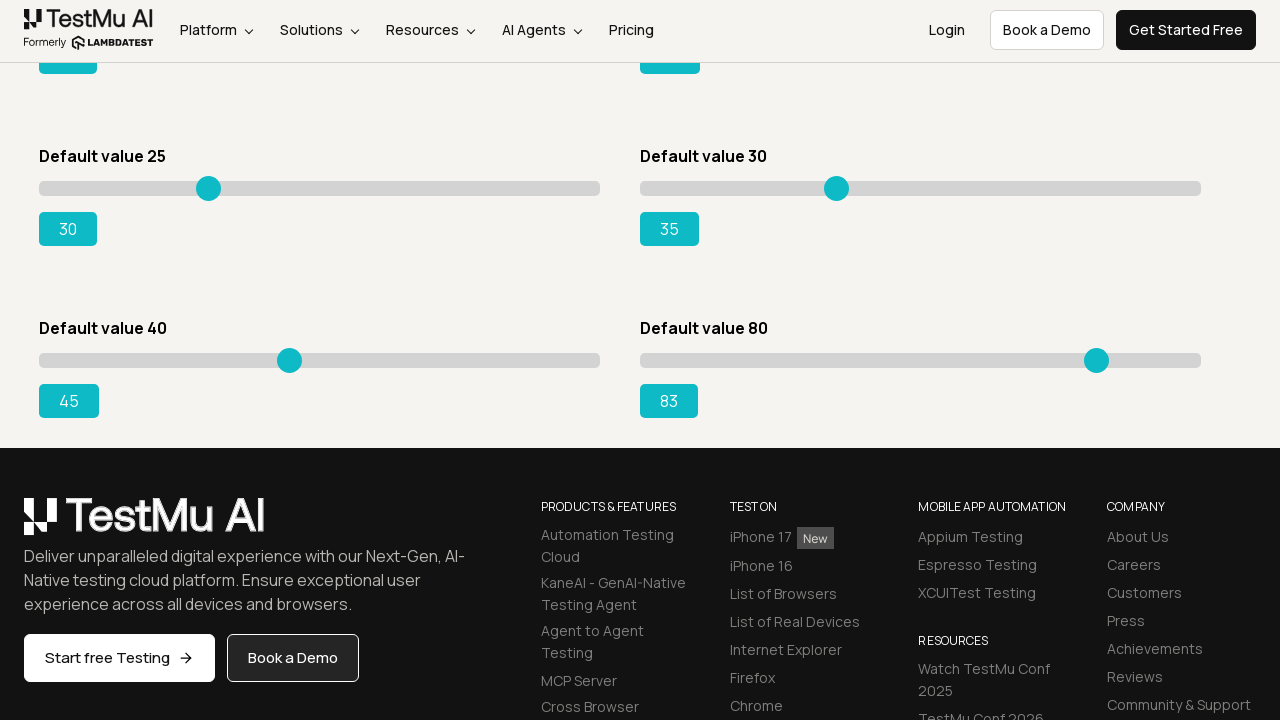

Pressed right arrow key 4 of 5 times on slider 8 on xpath=//input[@type='range'] >> nth=7
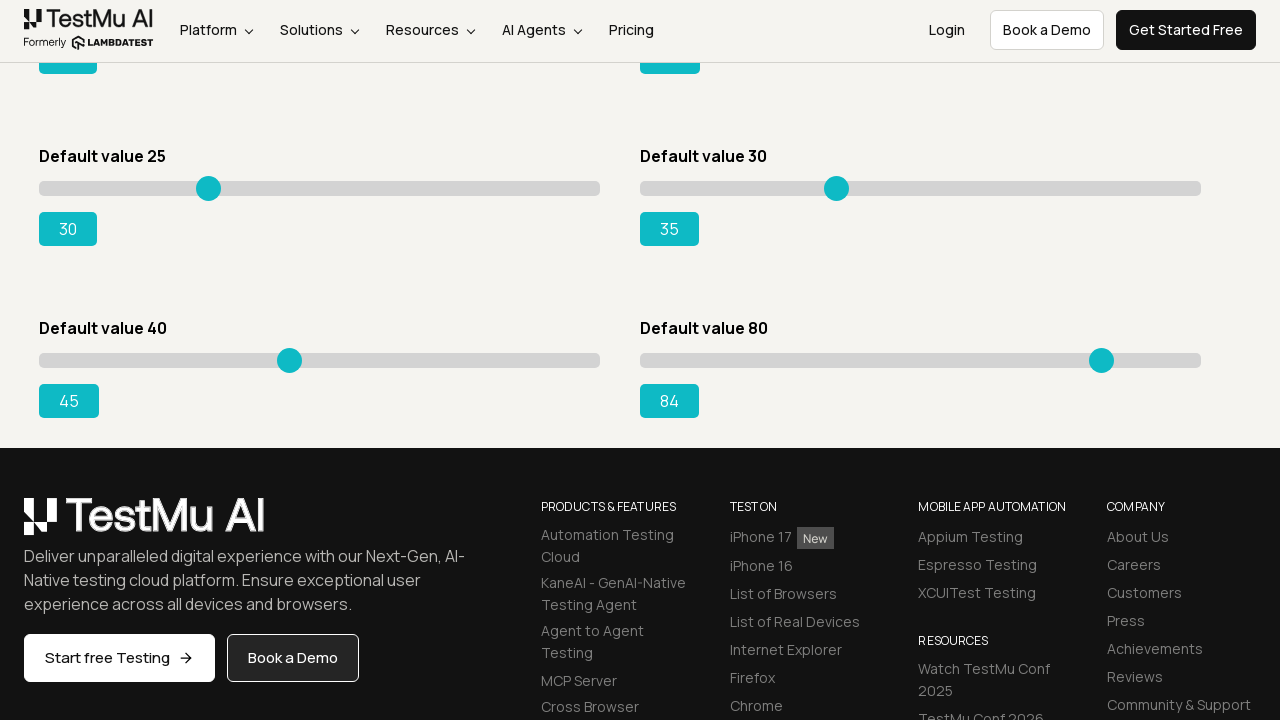

Pressed right arrow key 5 of 5 times on slider 8 on xpath=//input[@type='range'] >> nth=7
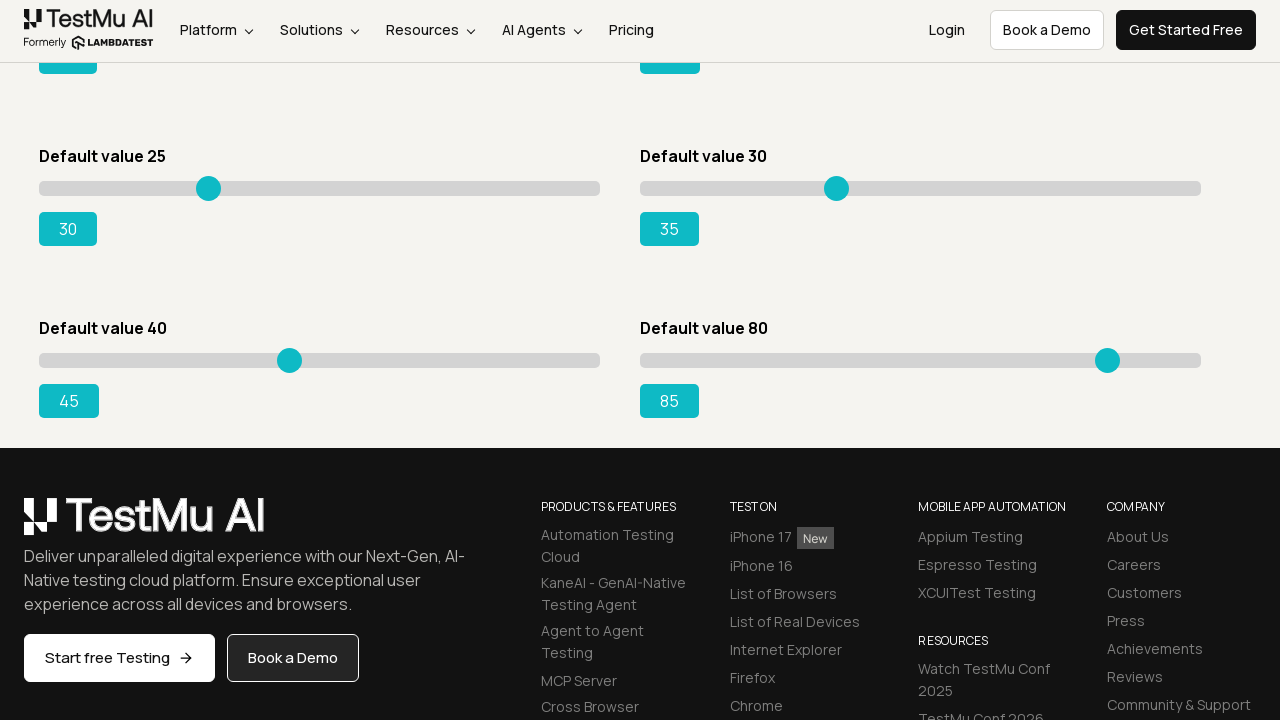

Waited 500ms for slider values to update
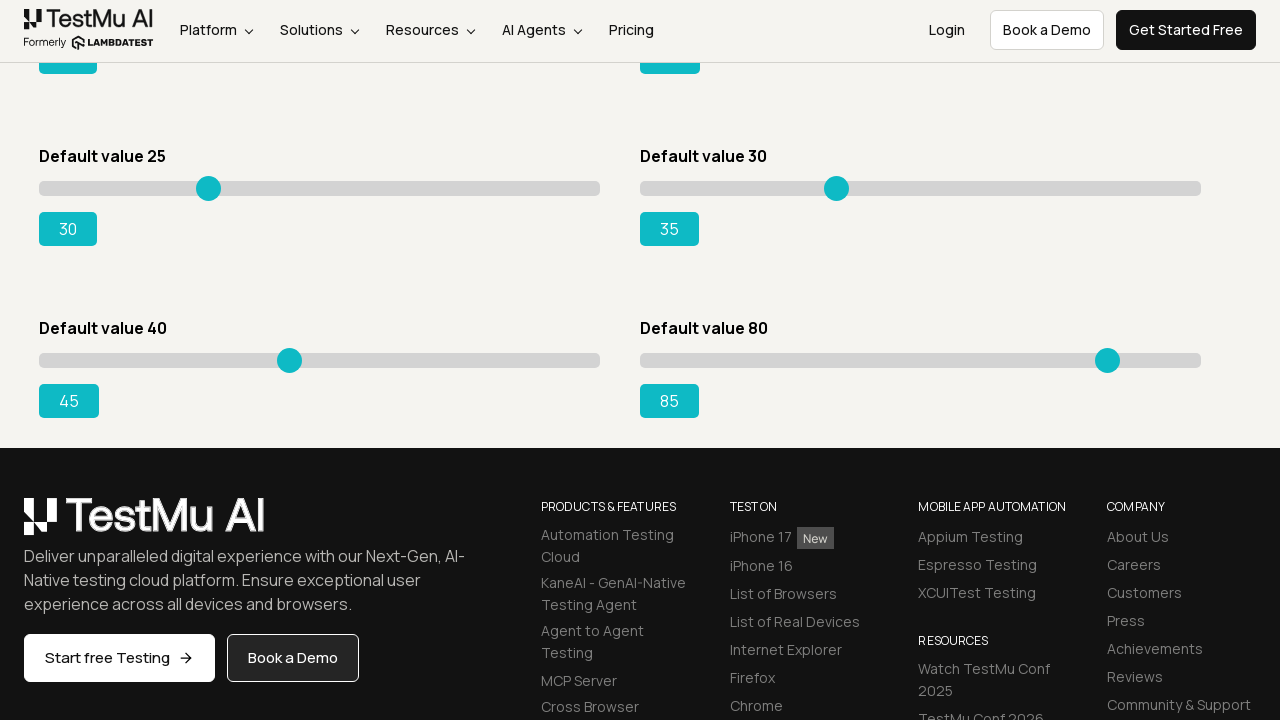

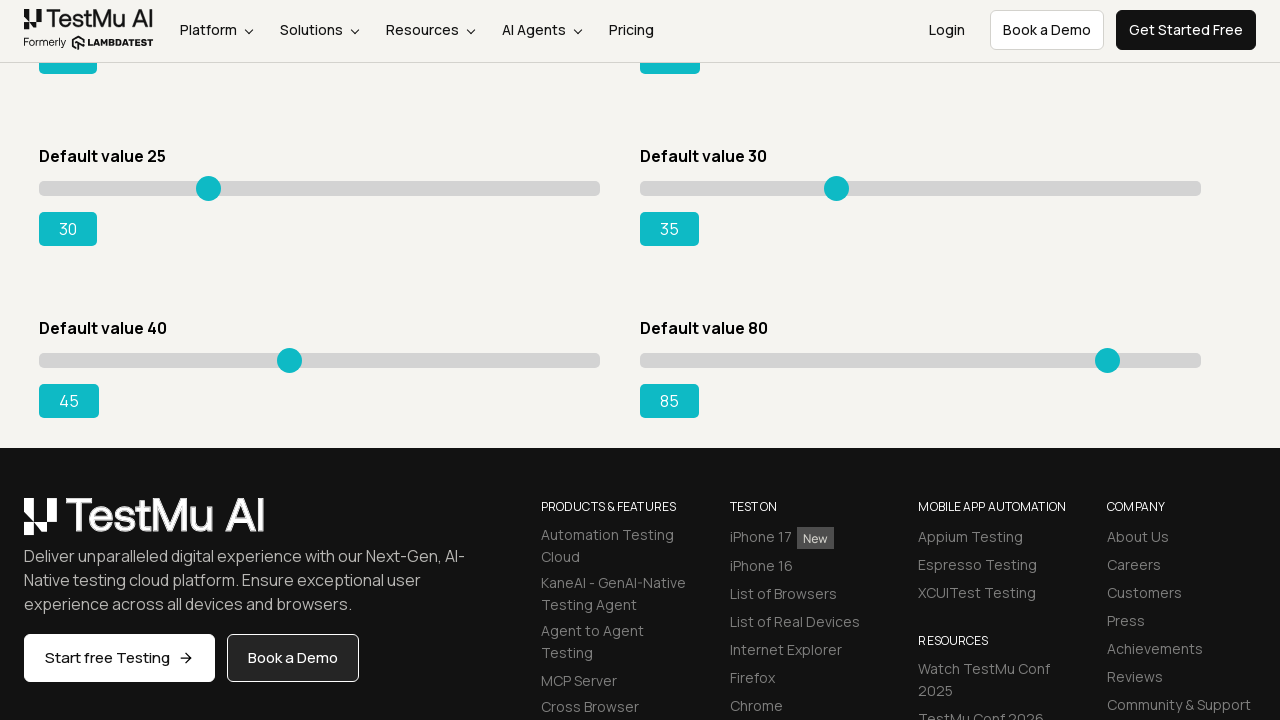